Automates playing the 2048 game by sending a sequence of keyboard inputs (up, right, left) in a pattern to move tiles

Starting URL: https://rugugu.jp/2048/

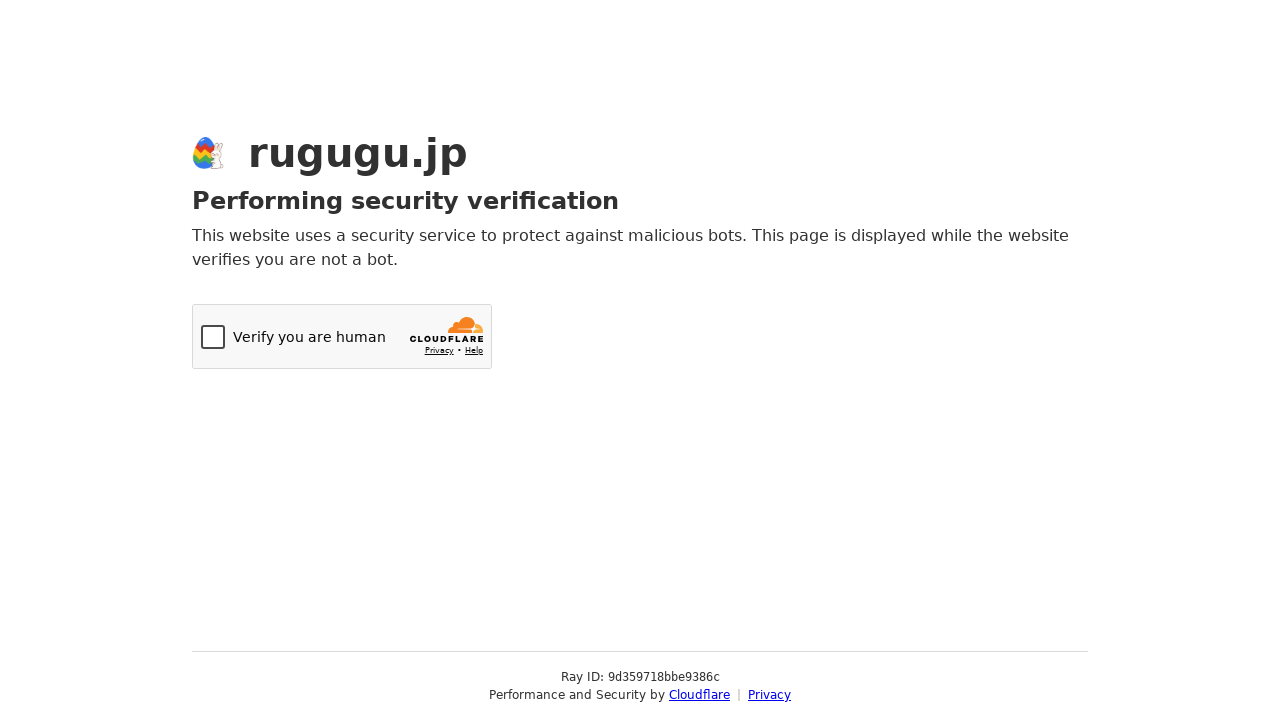

Navigated to 2048 game at https://rugugu.jp/2048/
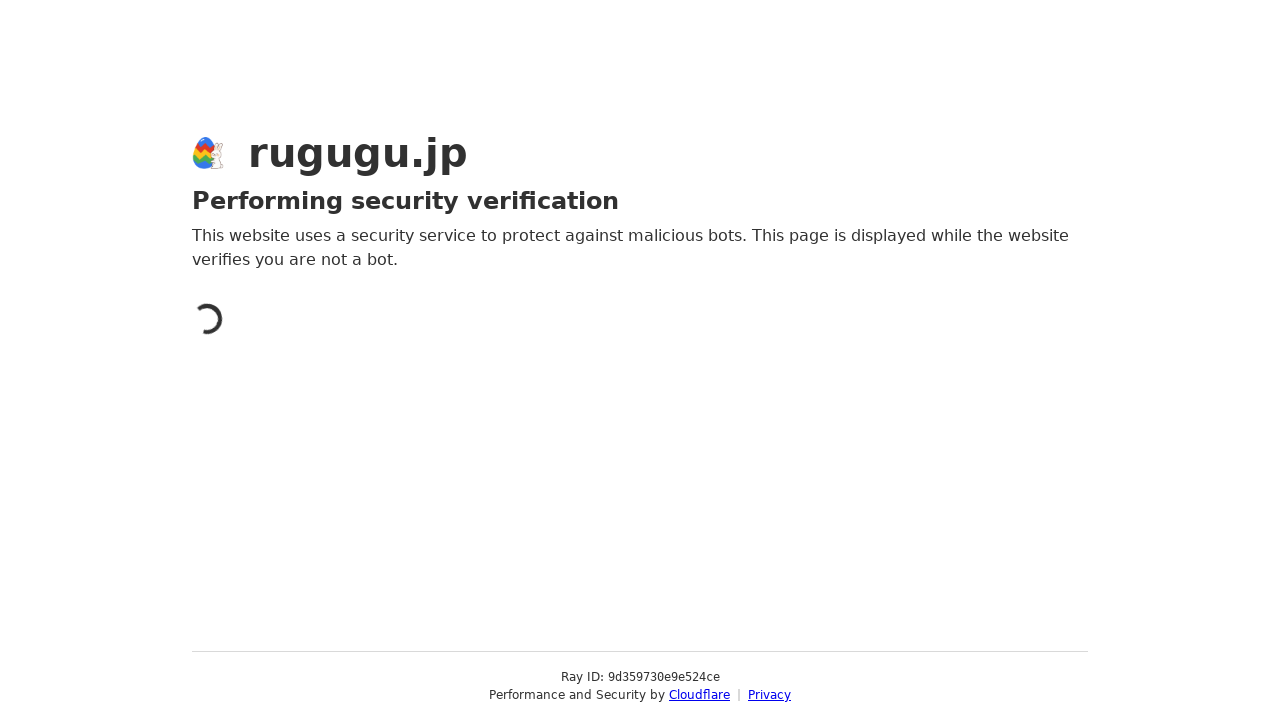

Move 1: Pressed ArrowUp on html
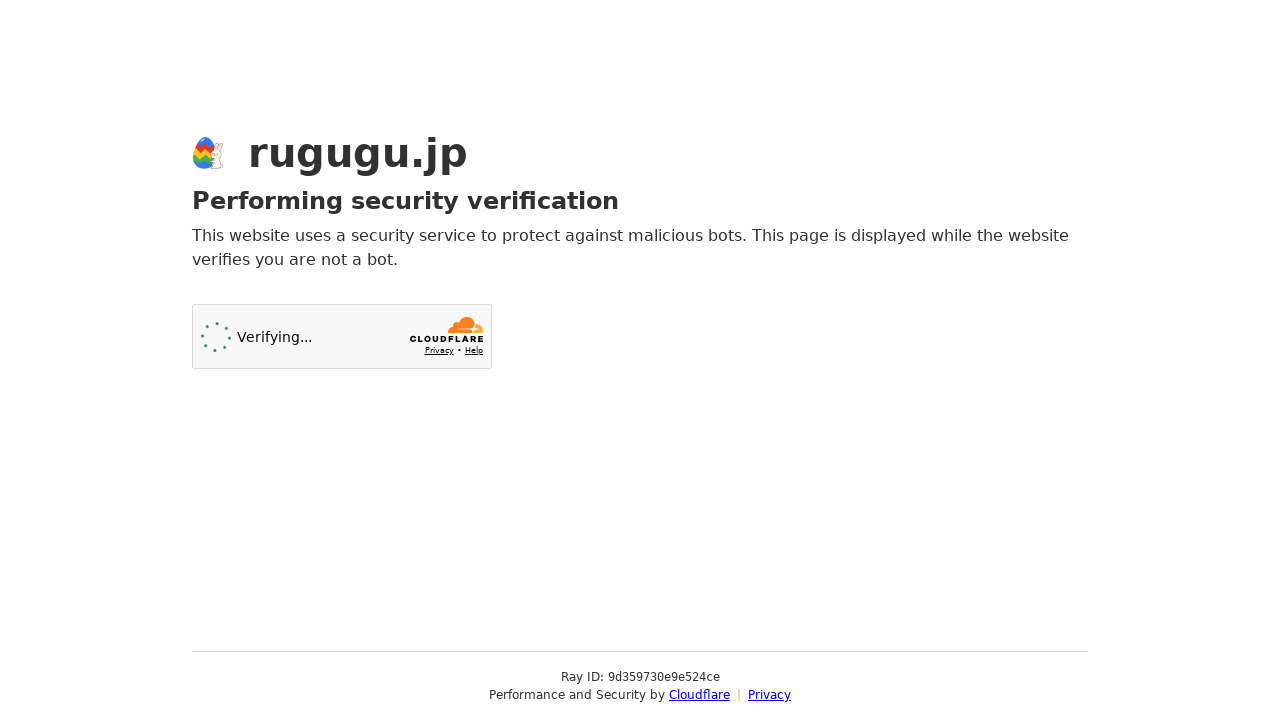

Waited 500ms after move 1
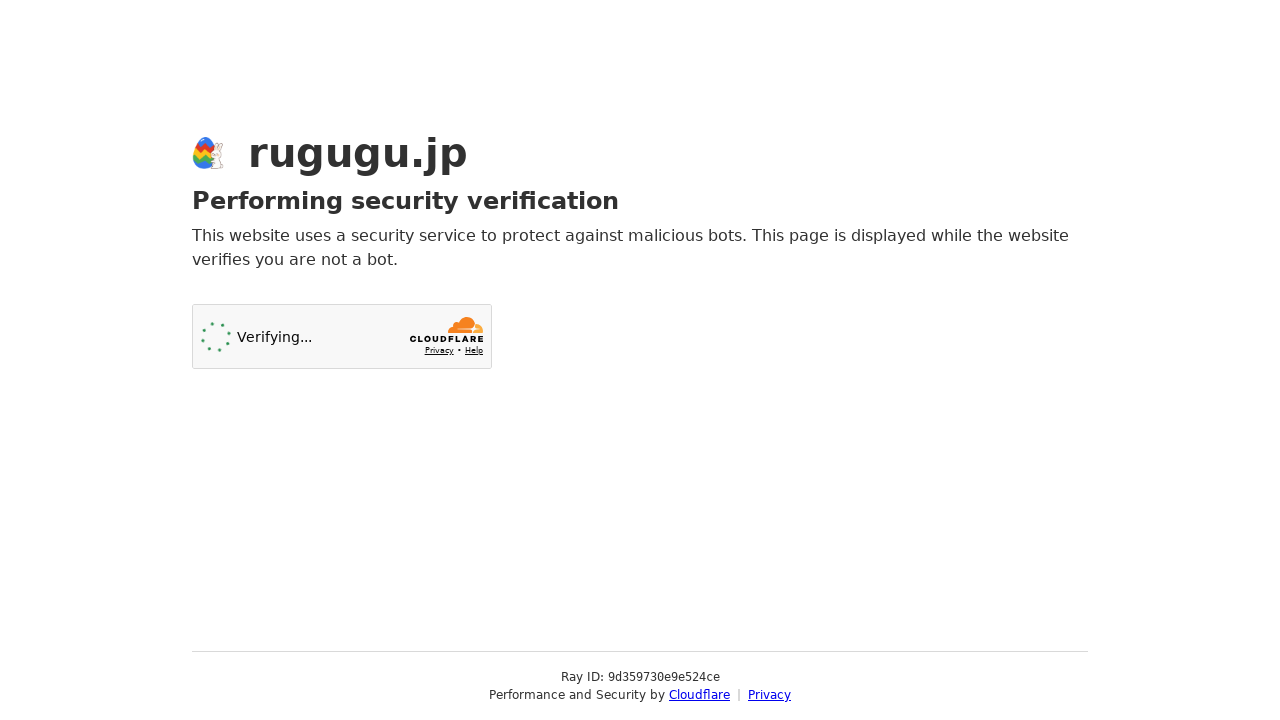

Move 2: Pressed ArrowRight on html
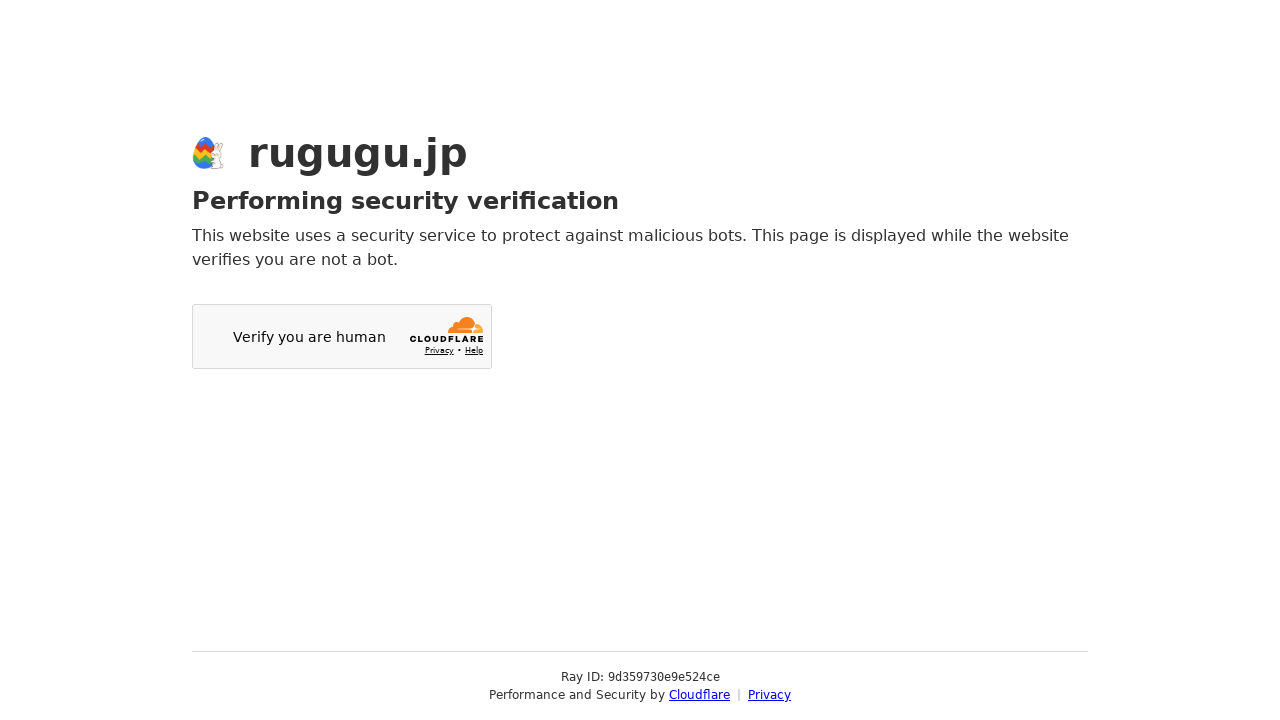

Waited 500ms after move 2
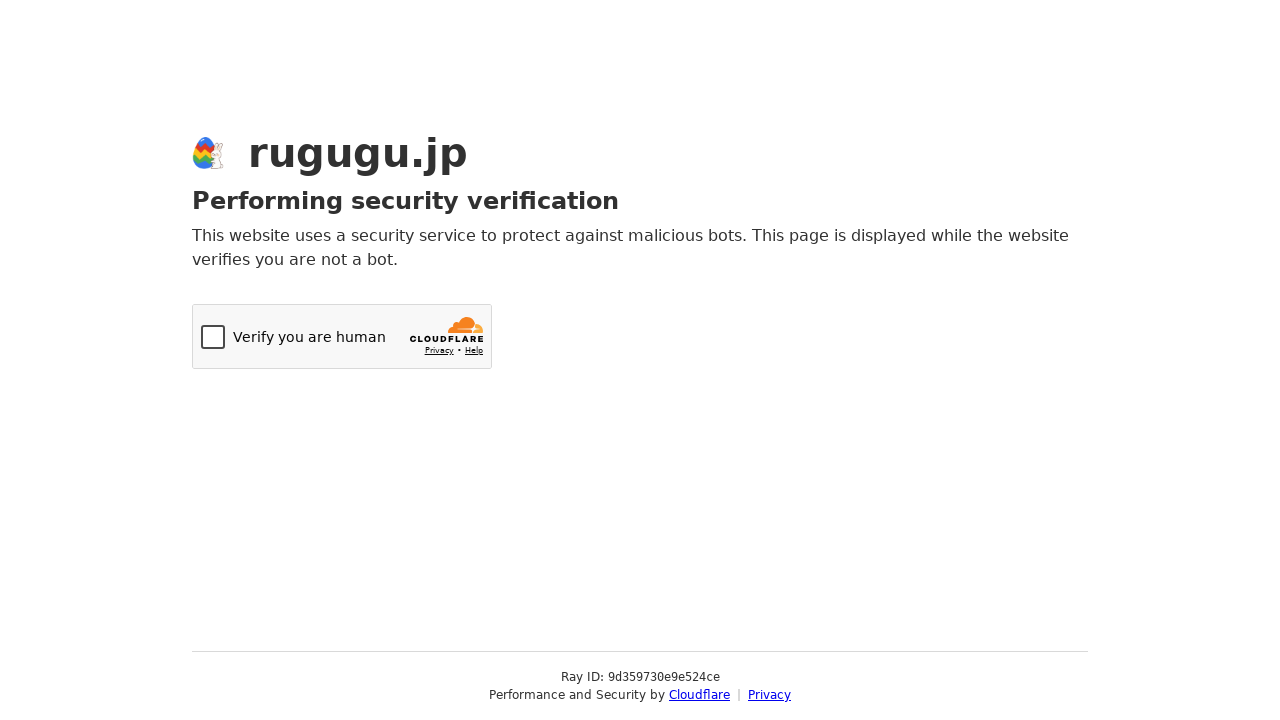

Move 3: Pressed ArrowUp on html
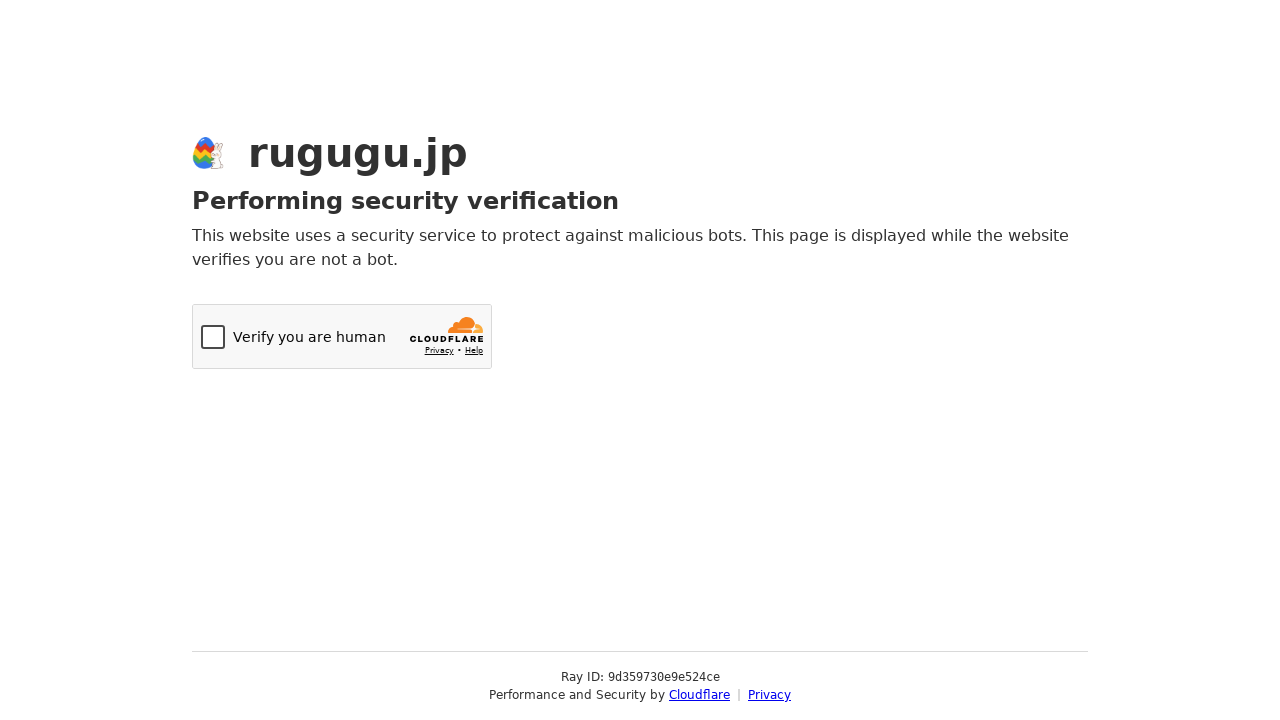

Waited 500ms after move 3
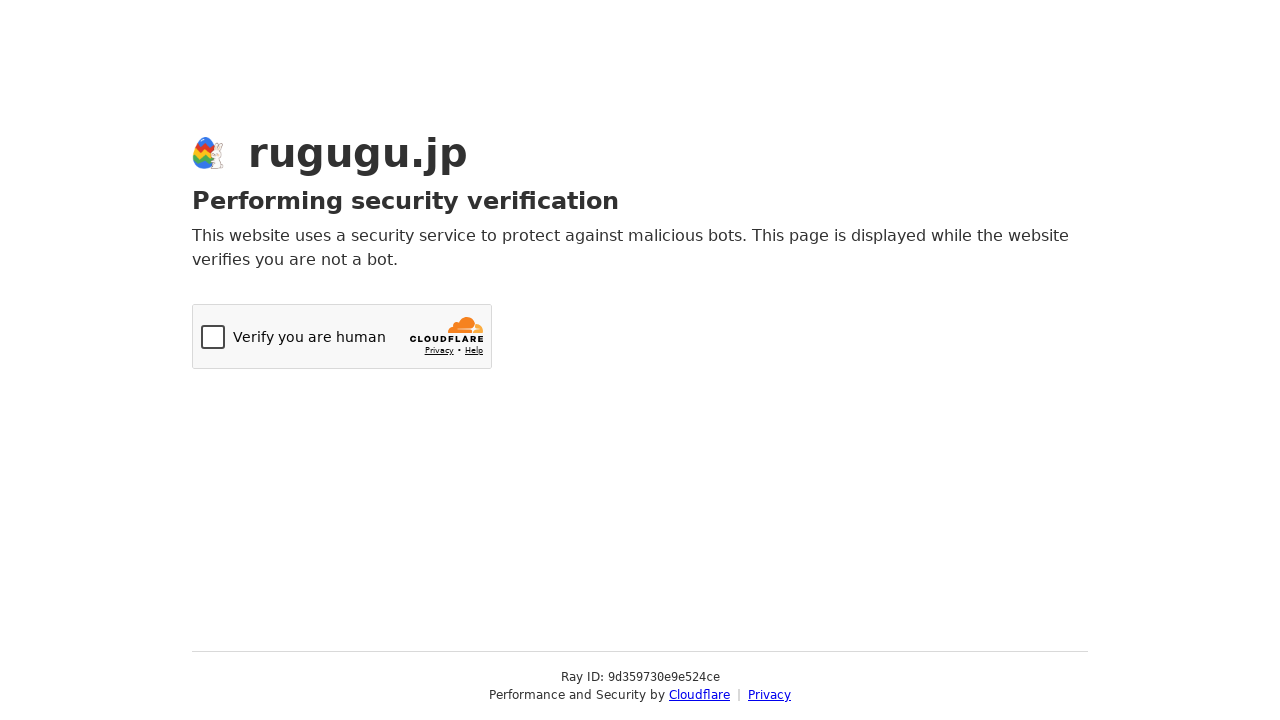

Move 4: Pressed ArrowRight on html
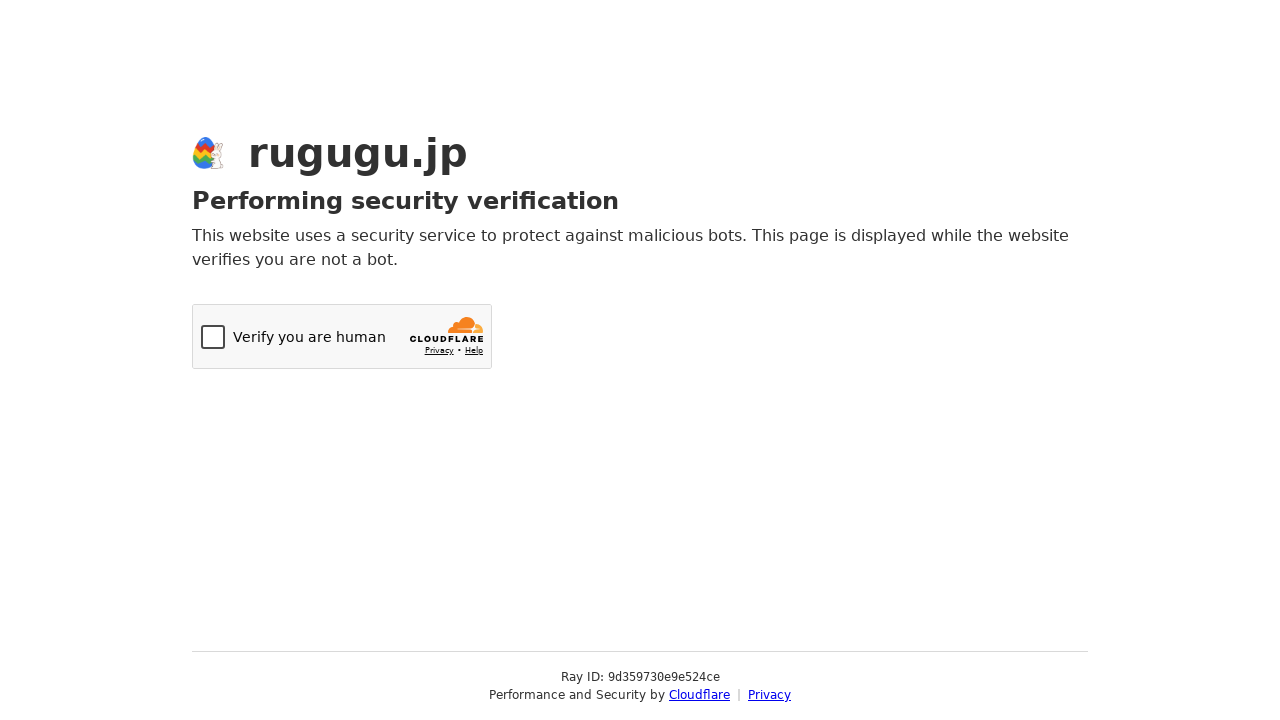

Waited 500ms after move 4
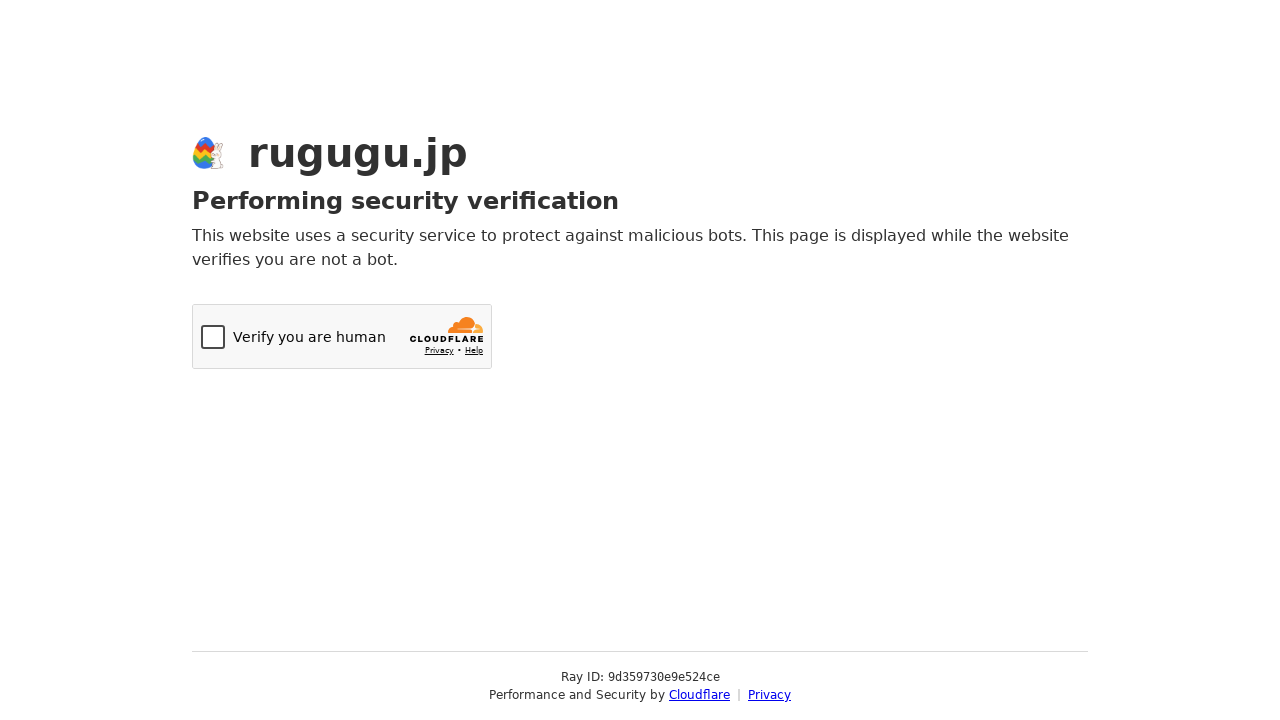

Move 5: Pressed ArrowUp on html
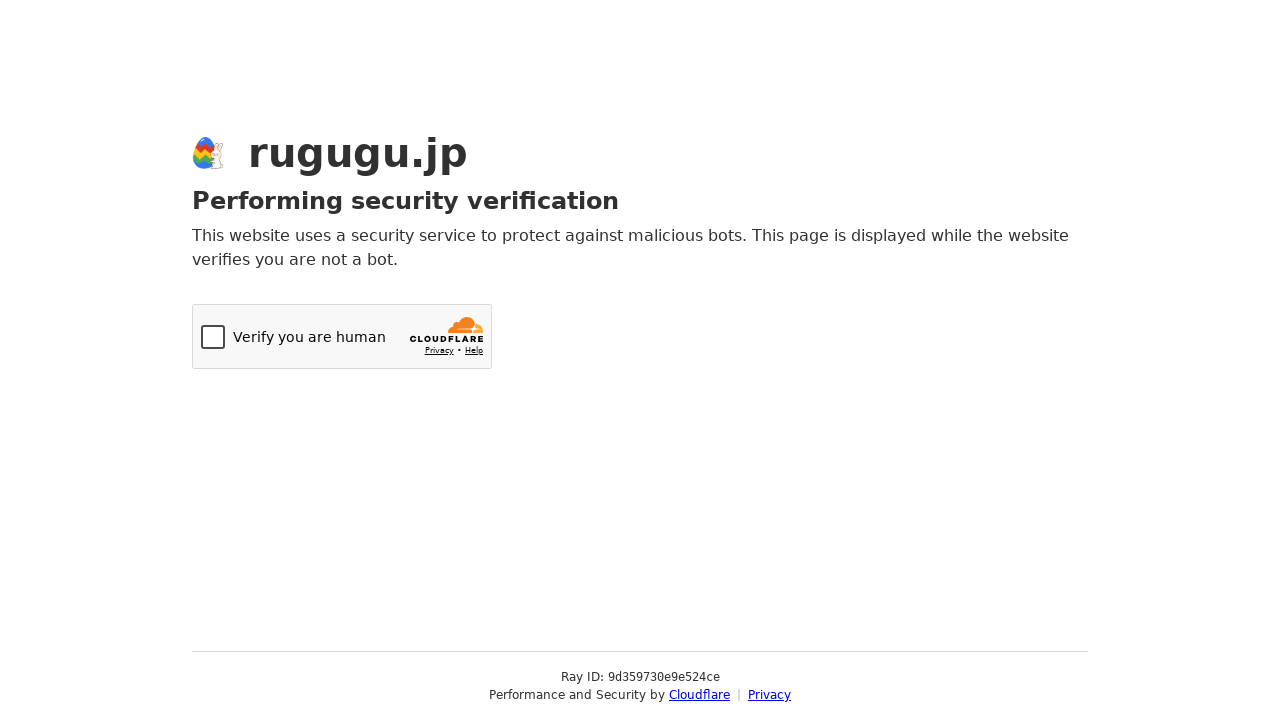

Waited 500ms after move 5
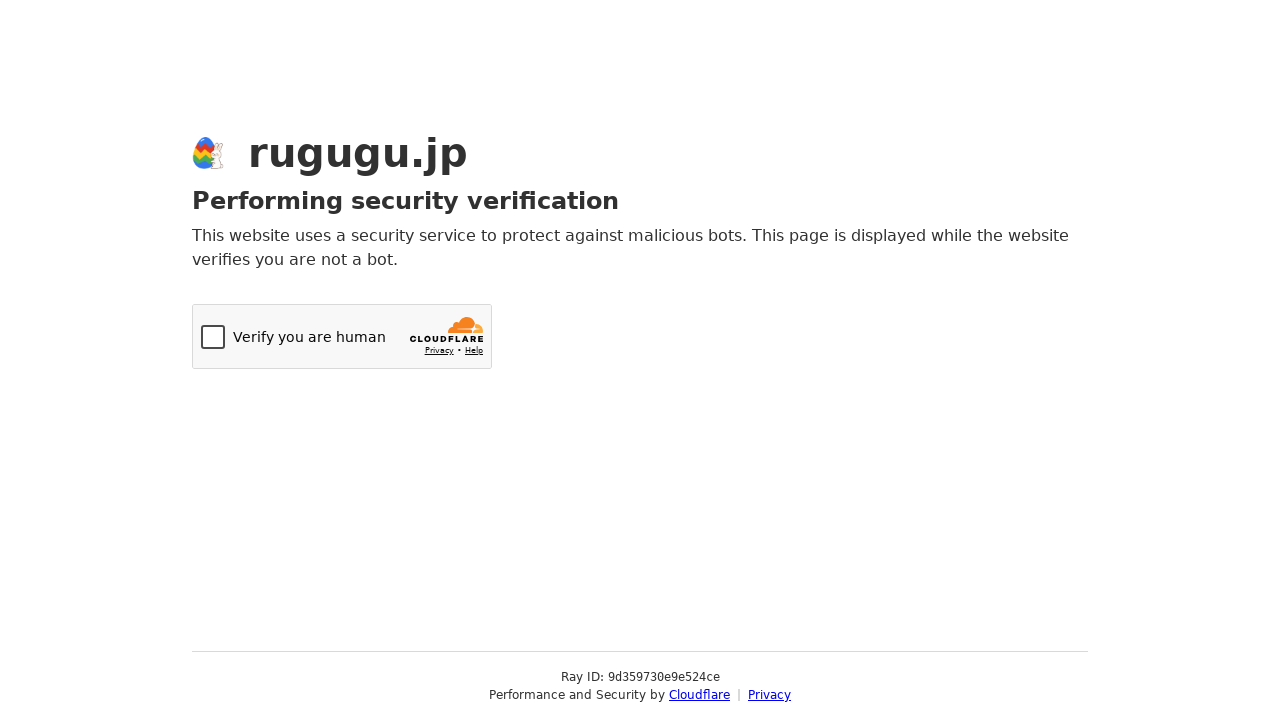

Move 6: Pressed ArrowRight on html
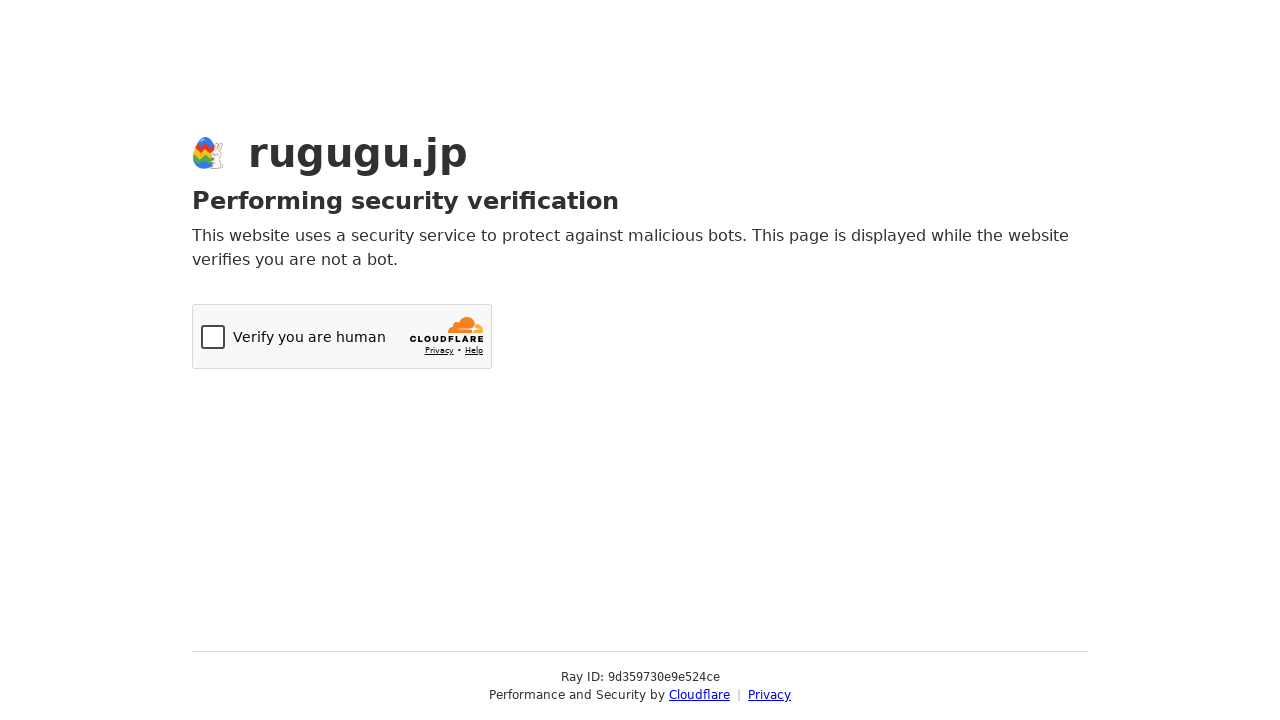

Waited 500ms after move 6
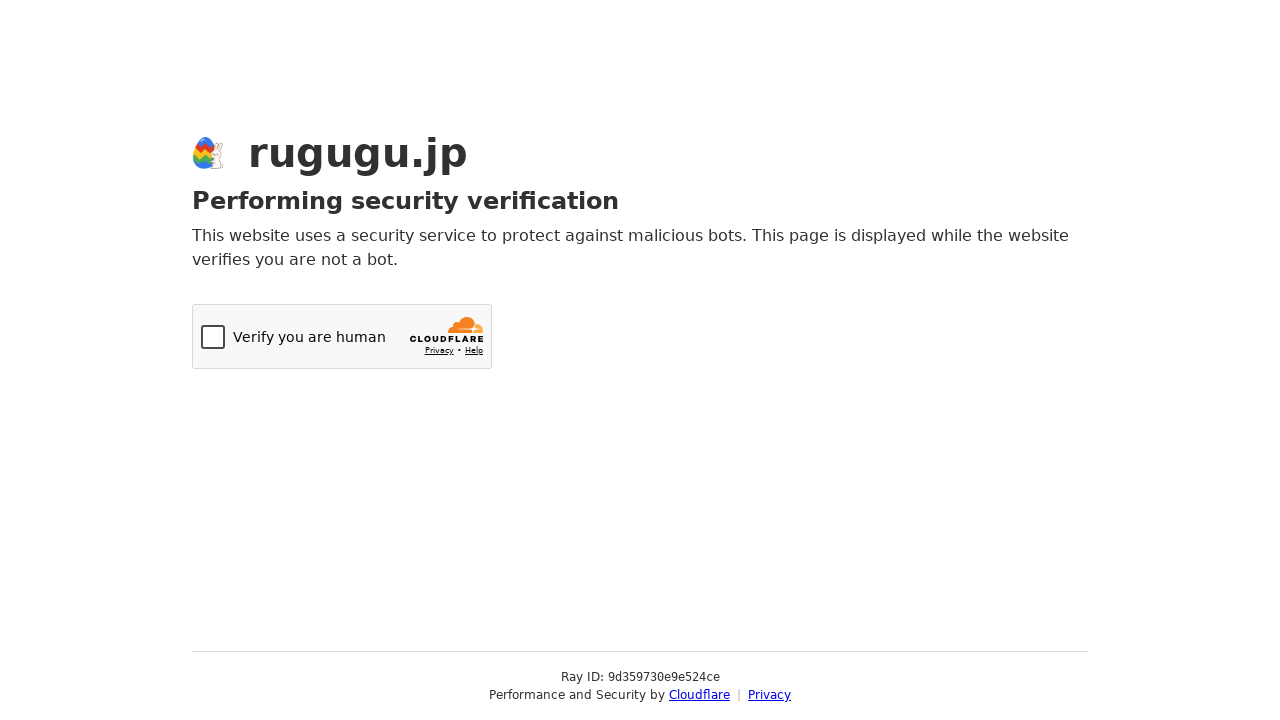

Move 7: Pressed ArrowUp on html
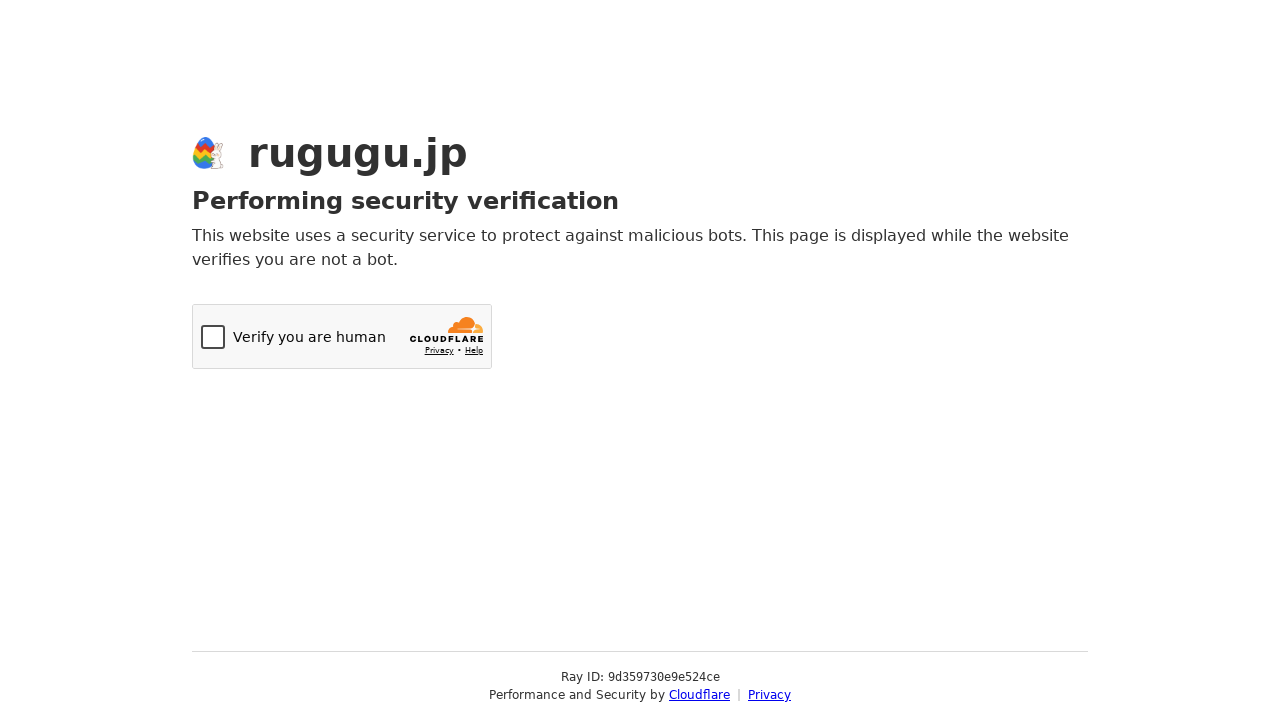

Waited 500ms after move 7
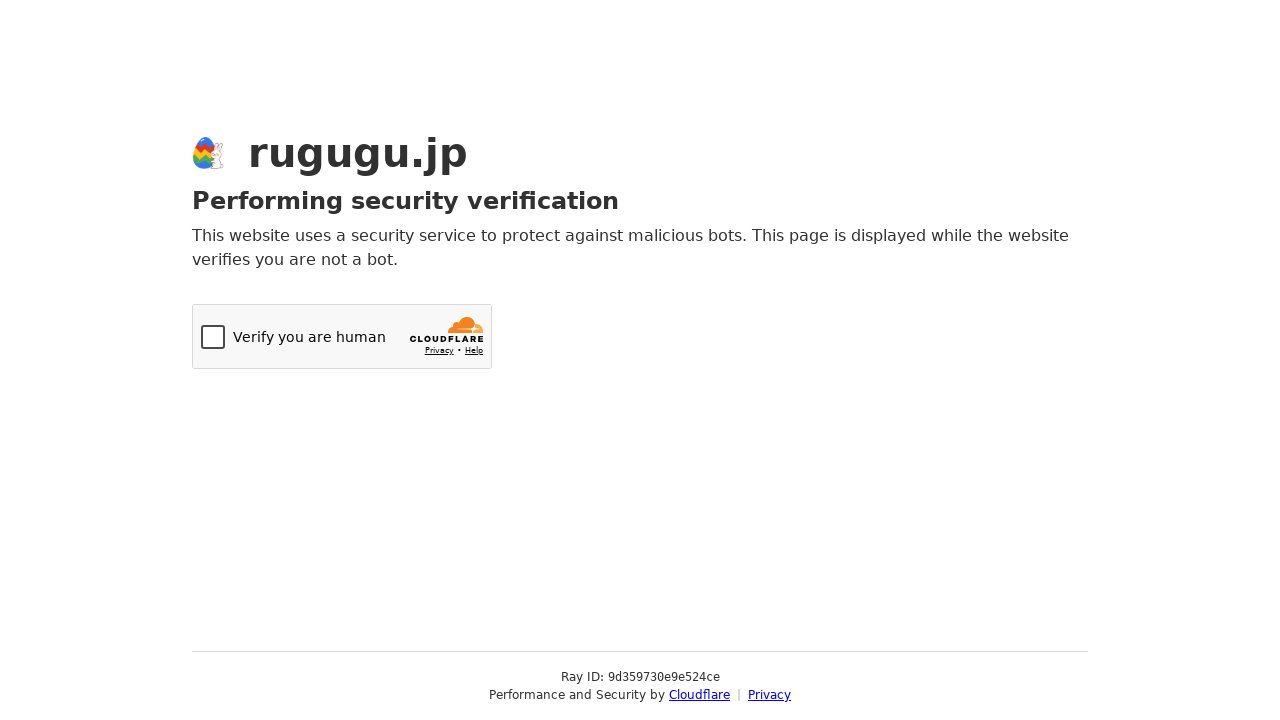

Move 8: Pressed ArrowRight on html
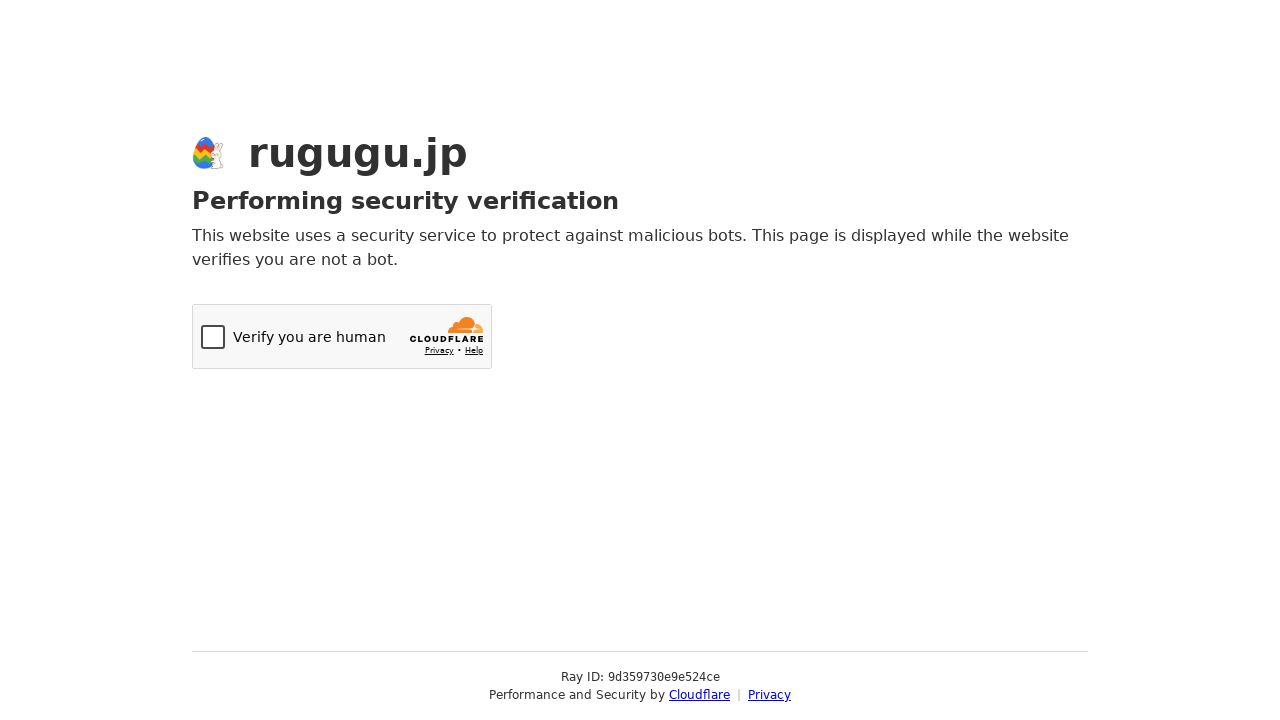

Waited 500ms after move 8
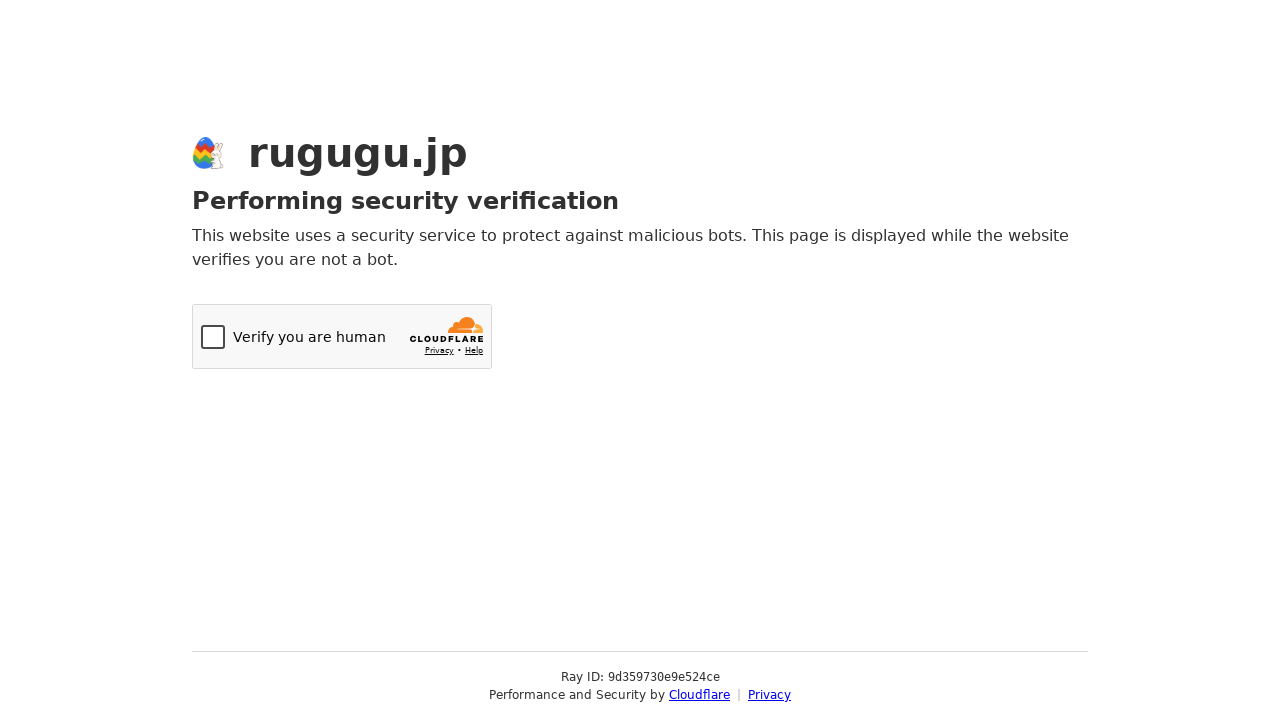

Move 9: Pressed ArrowUp on html
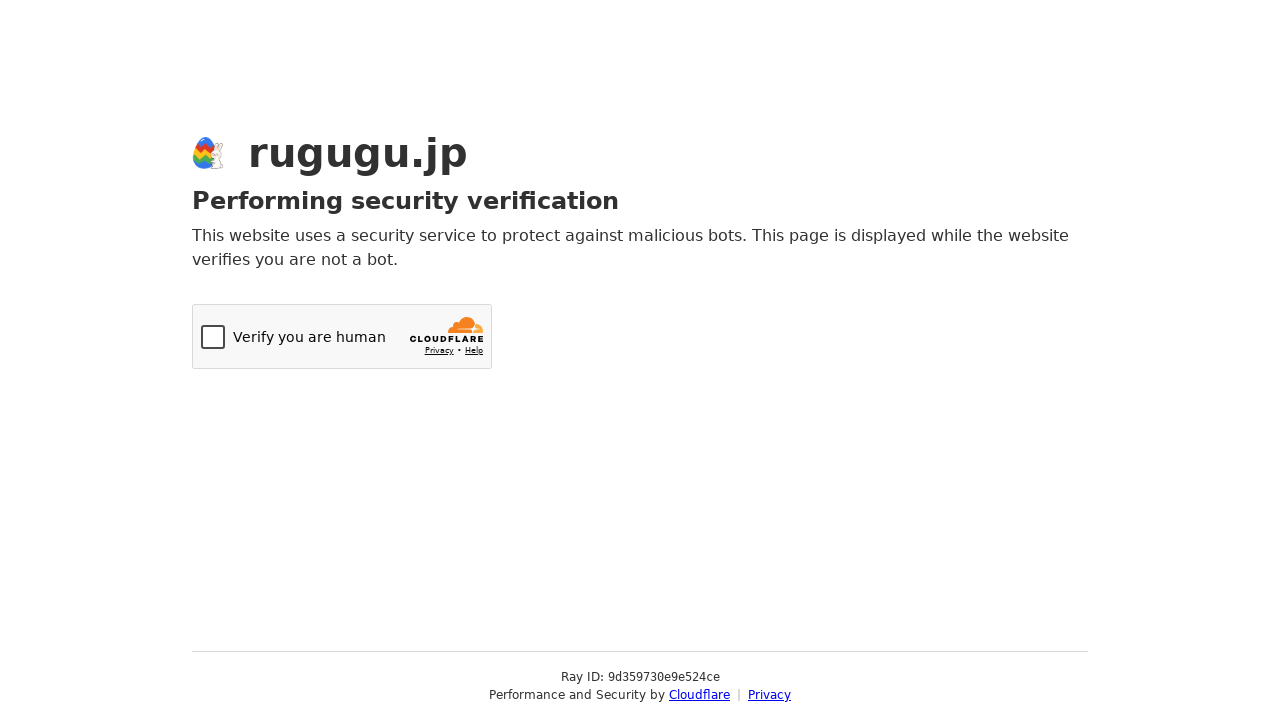

Waited 500ms after move 9
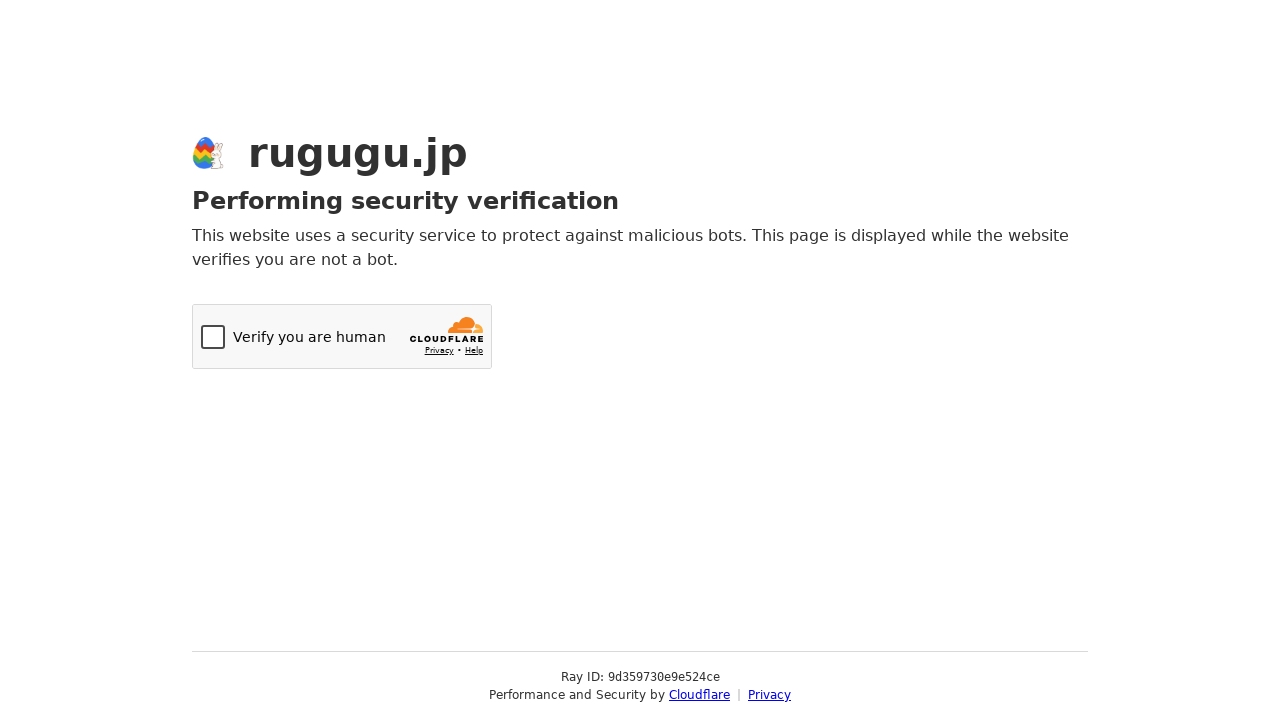

Move 10: Pressed ArrowLeft on html
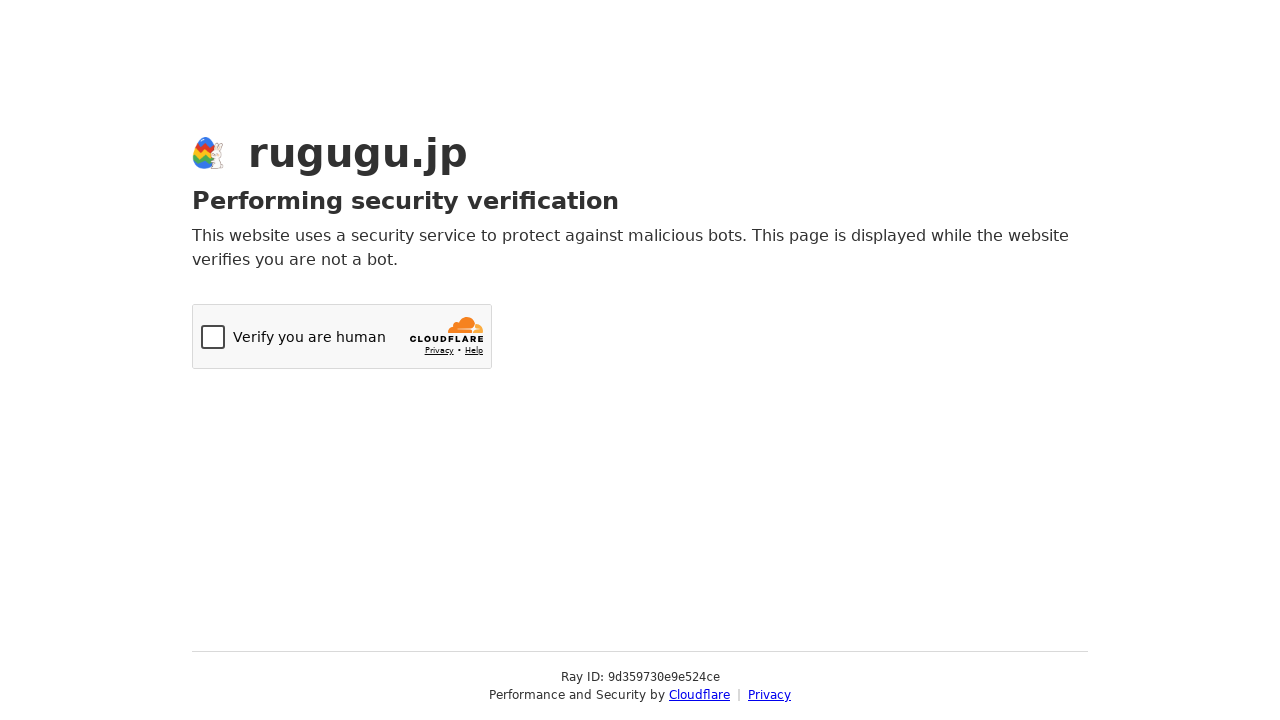

Waited 500ms after move 10
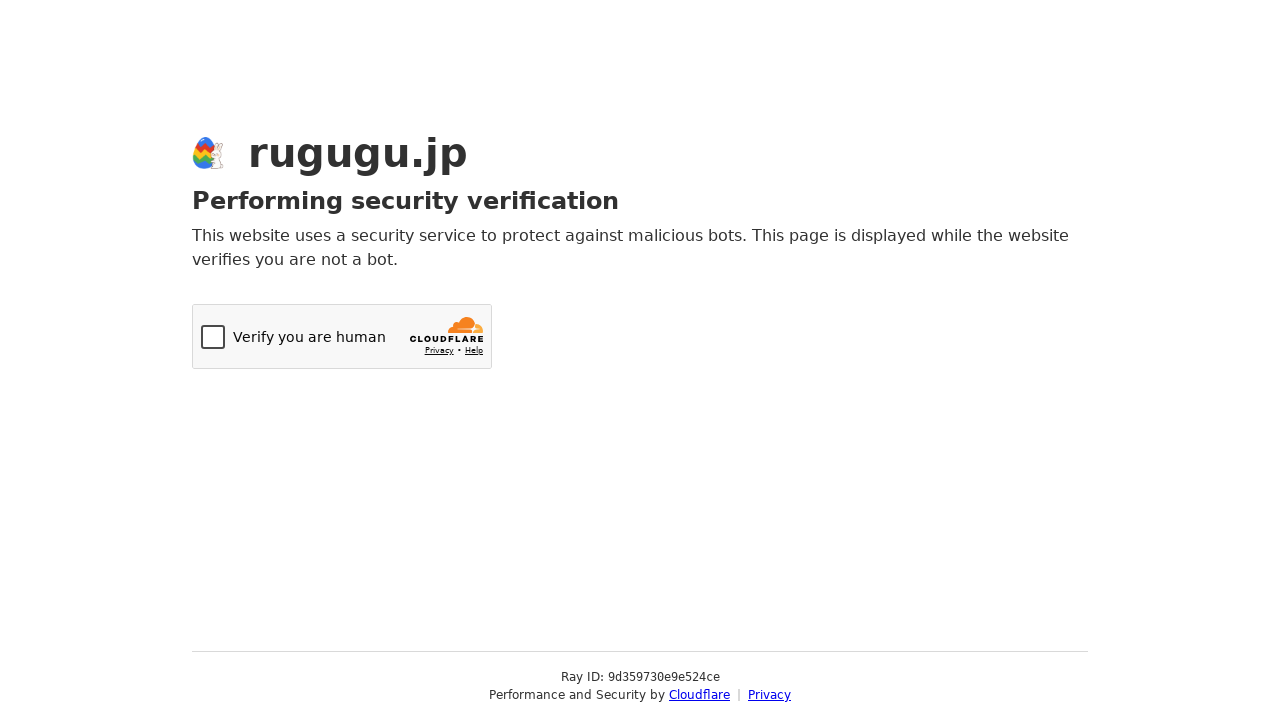

Move 11: Pressed ArrowUp on html
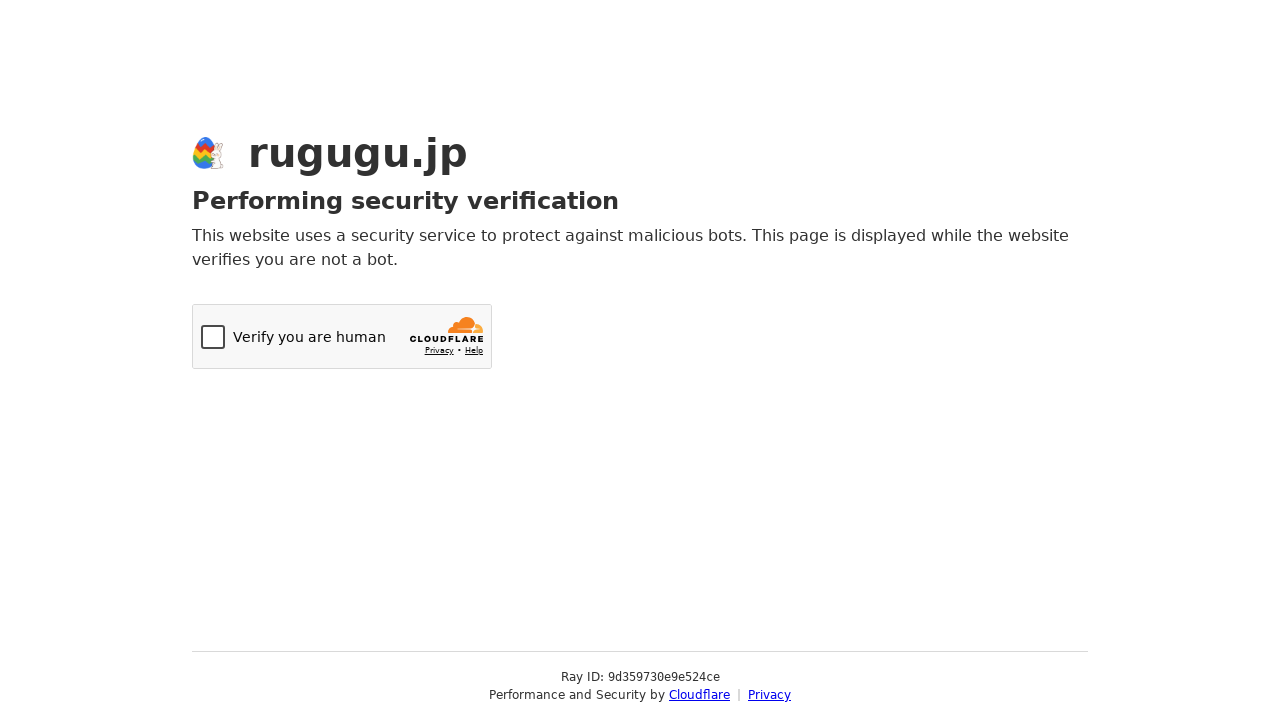

Waited 500ms after move 11
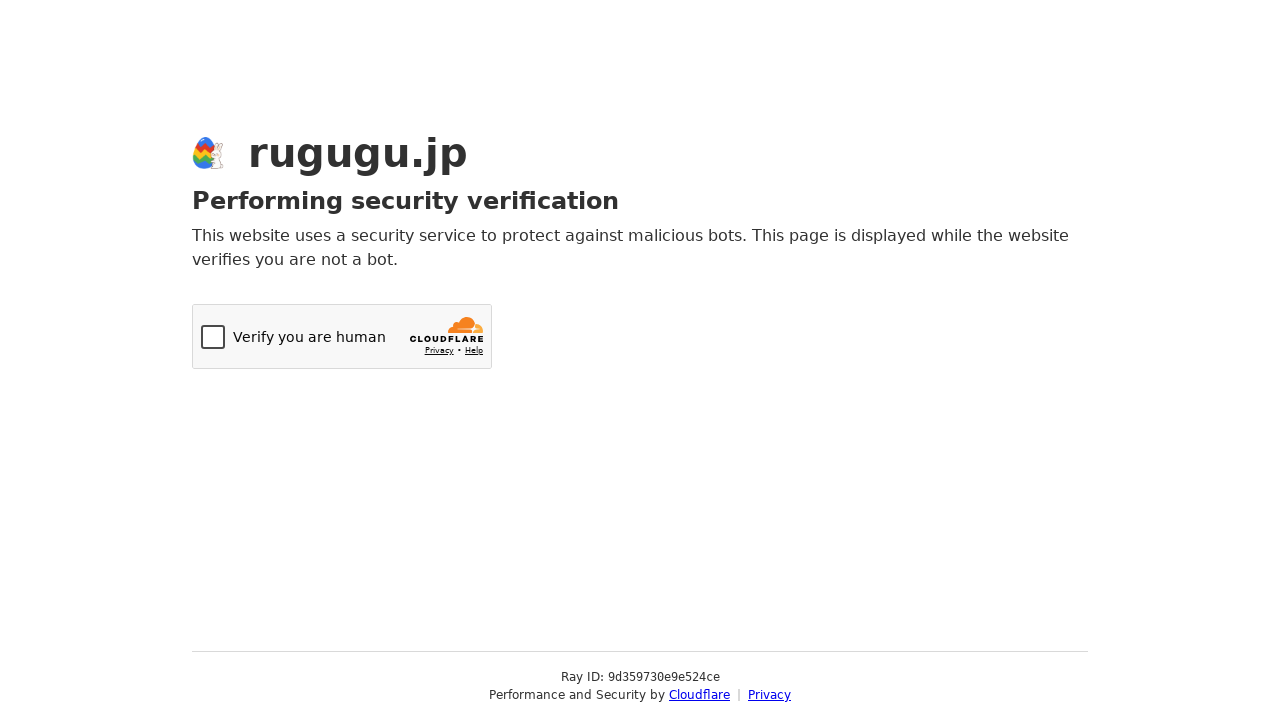

Move 12: Pressed ArrowRight on html
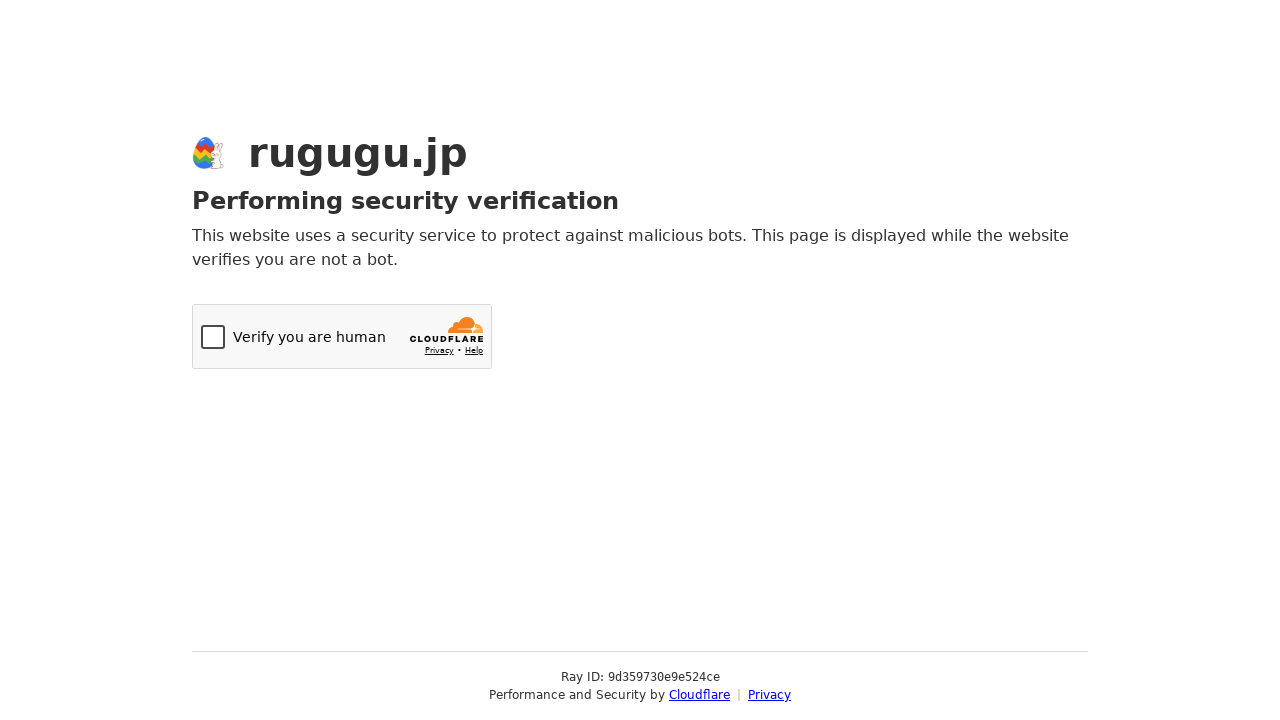

Waited 500ms after move 12
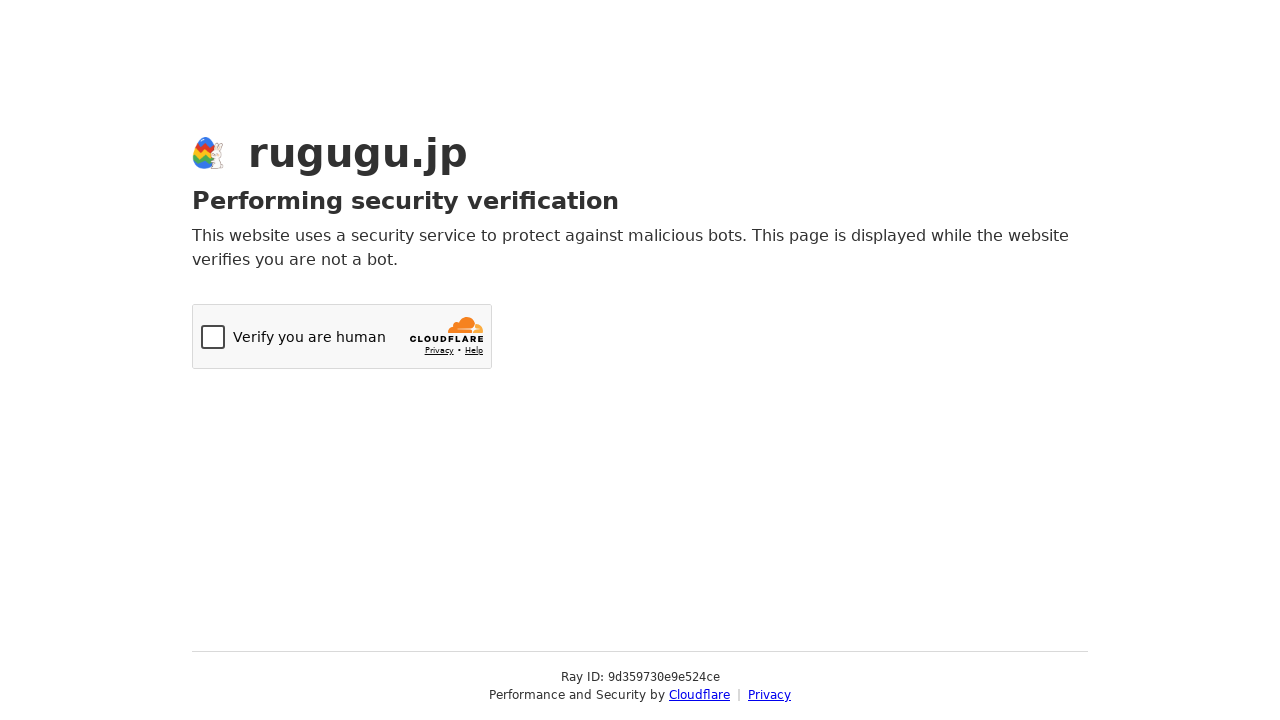

Move 13: Pressed ArrowUp on html
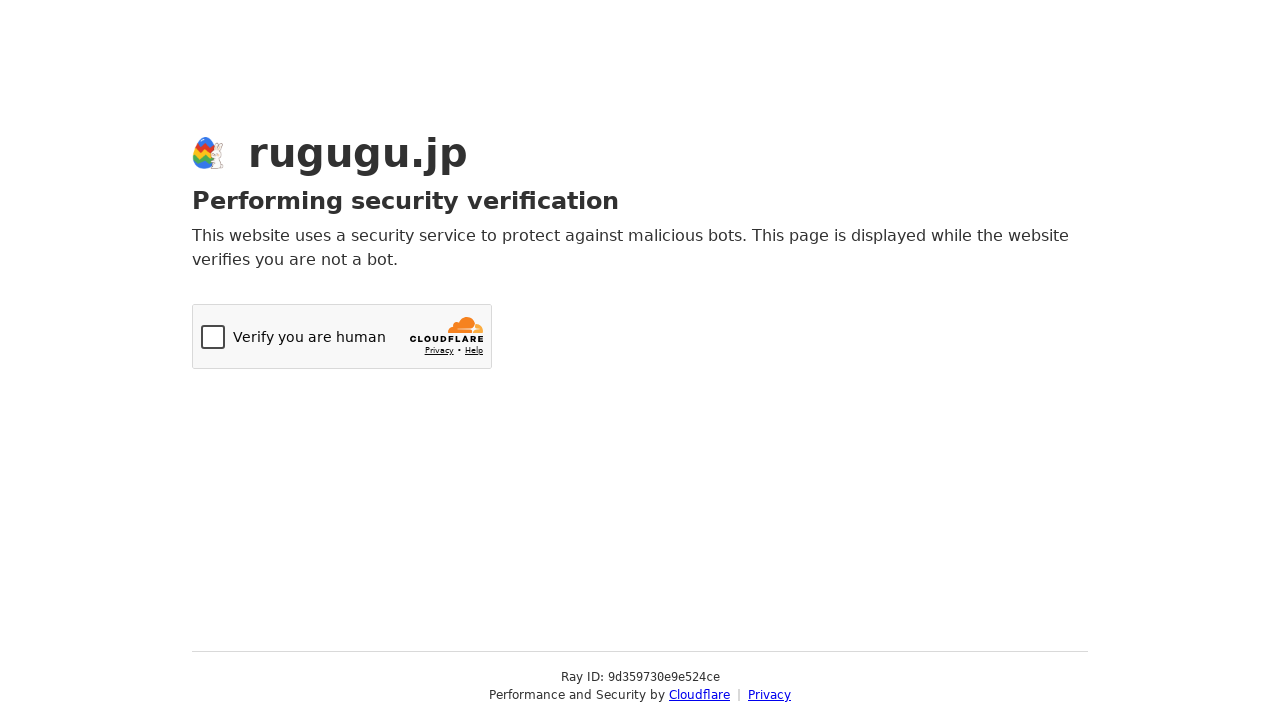

Waited 500ms after move 13
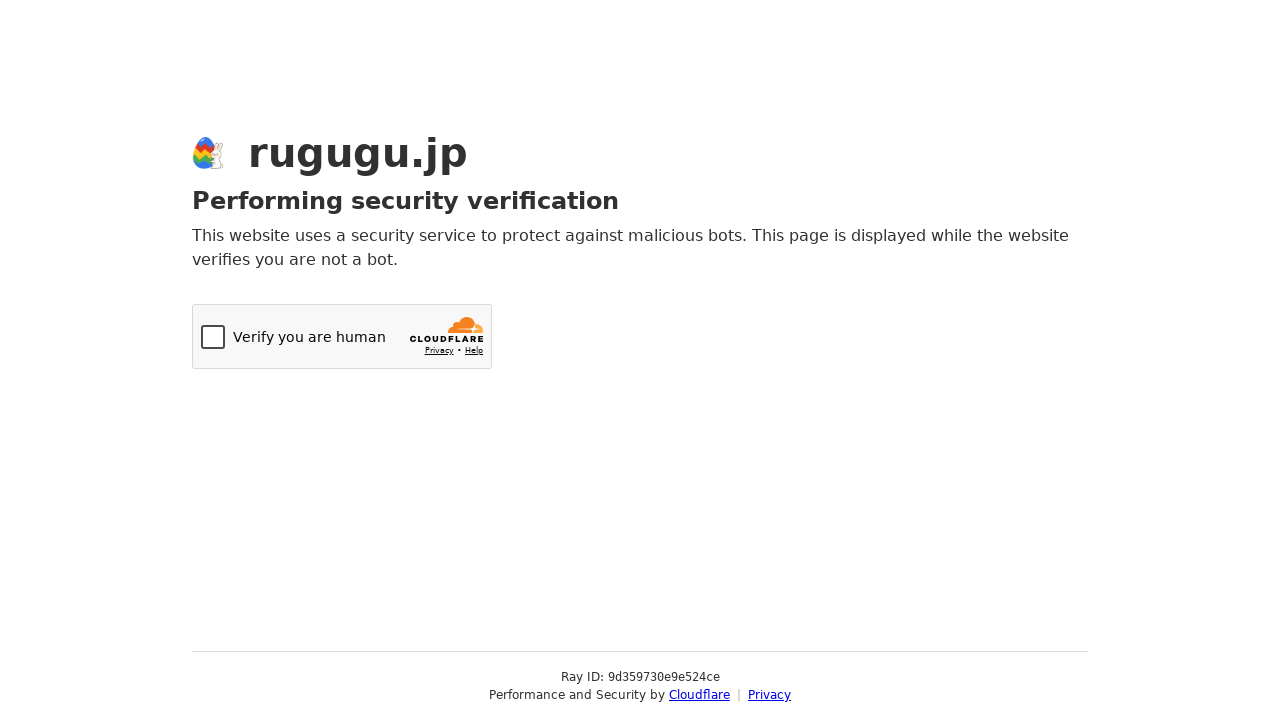

Move 14: Pressed ArrowRight on html
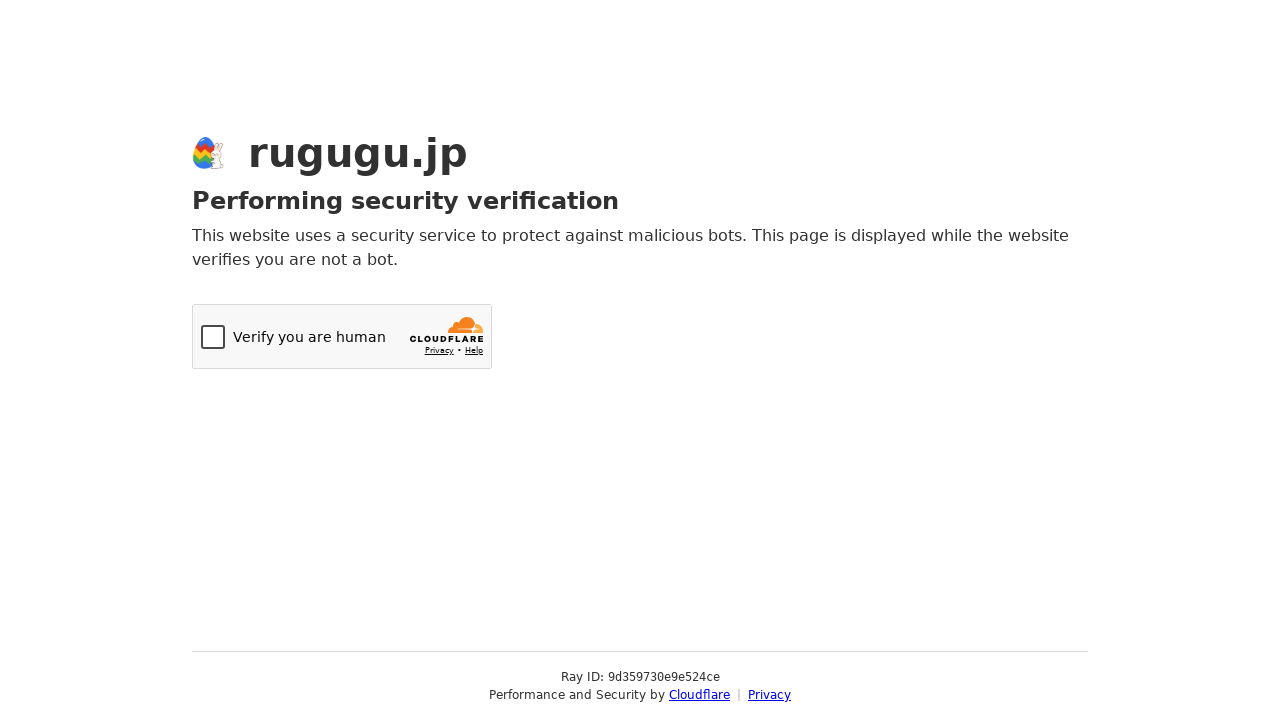

Waited 500ms after move 14
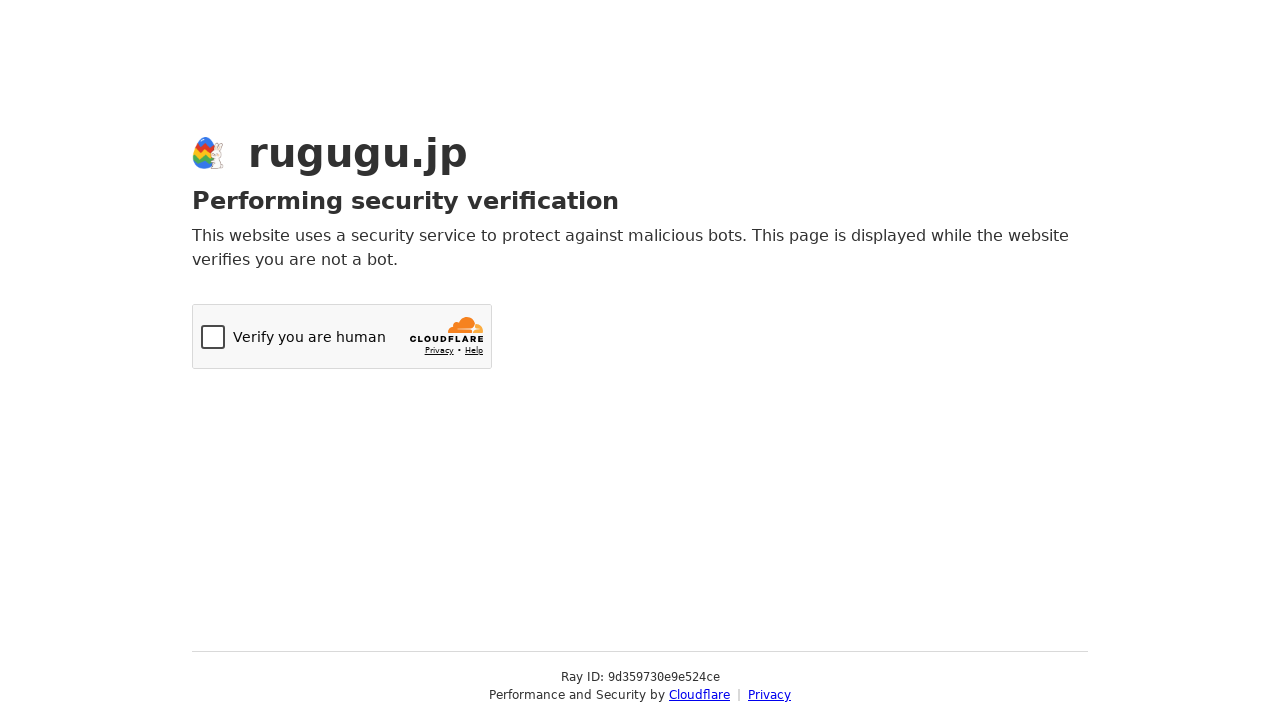

Move 15: Pressed ArrowUp on html
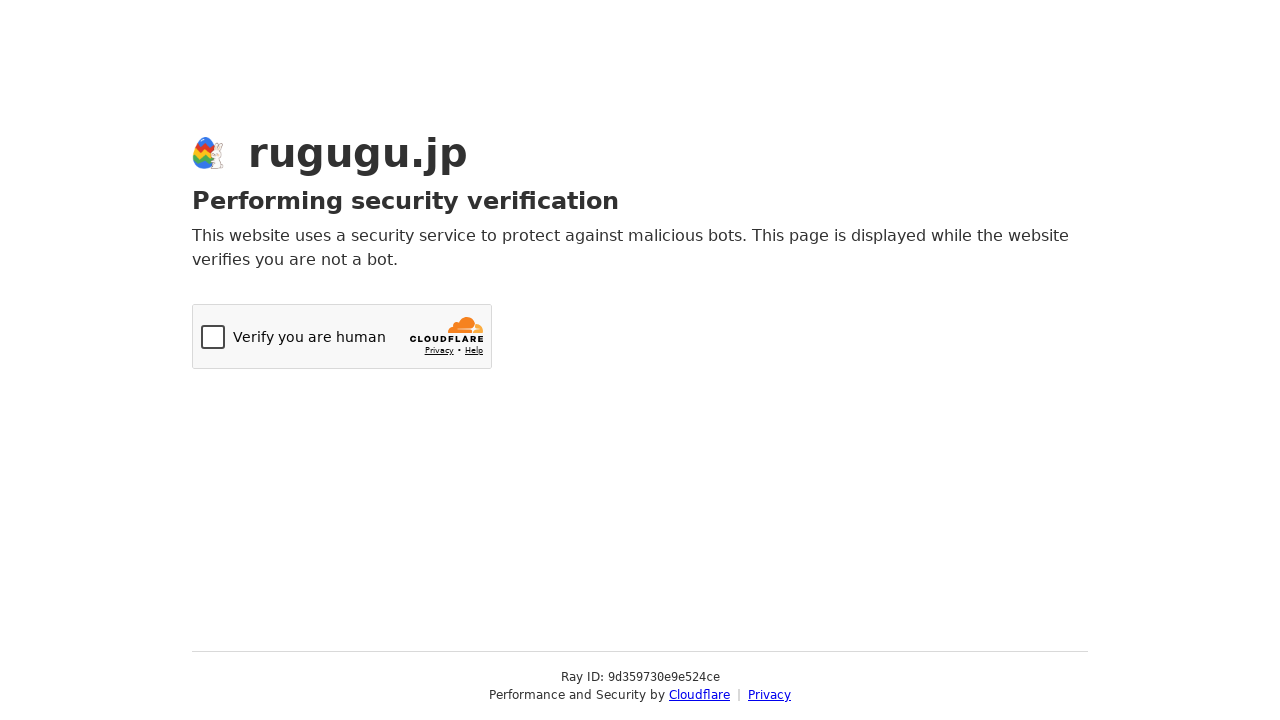

Waited 500ms after move 15
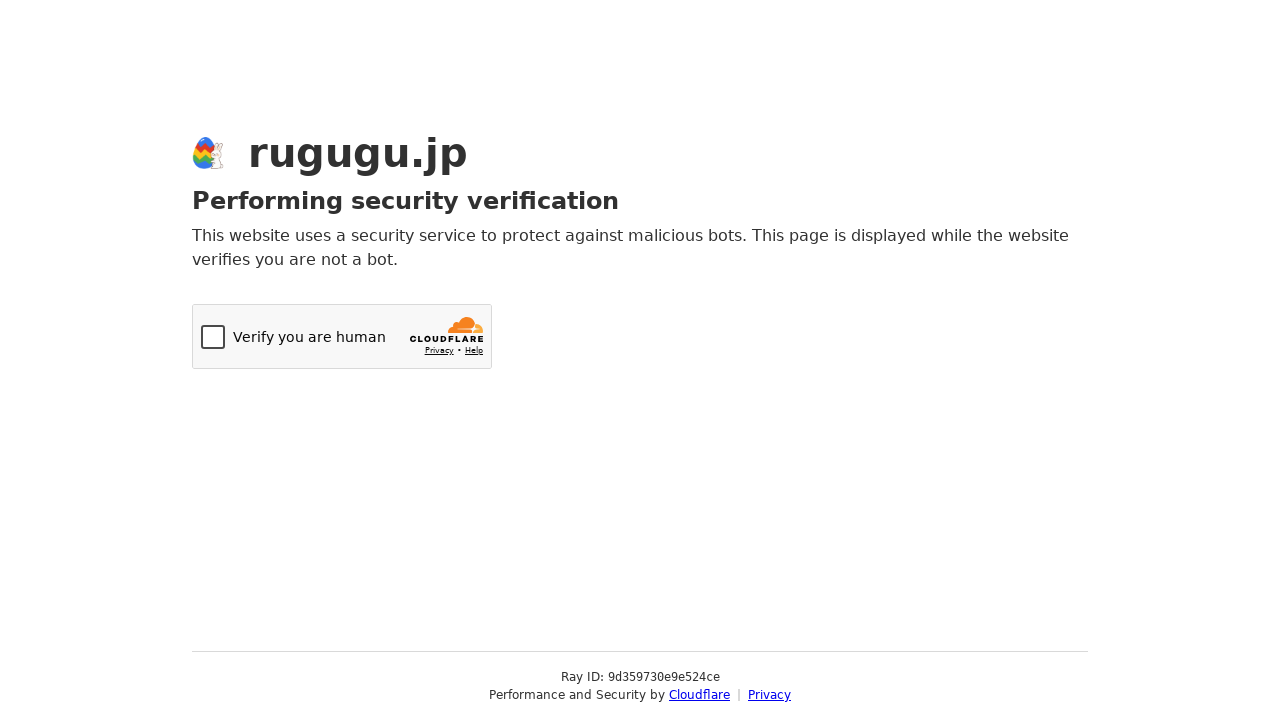

Move 16: Pressed ArrowRight on html
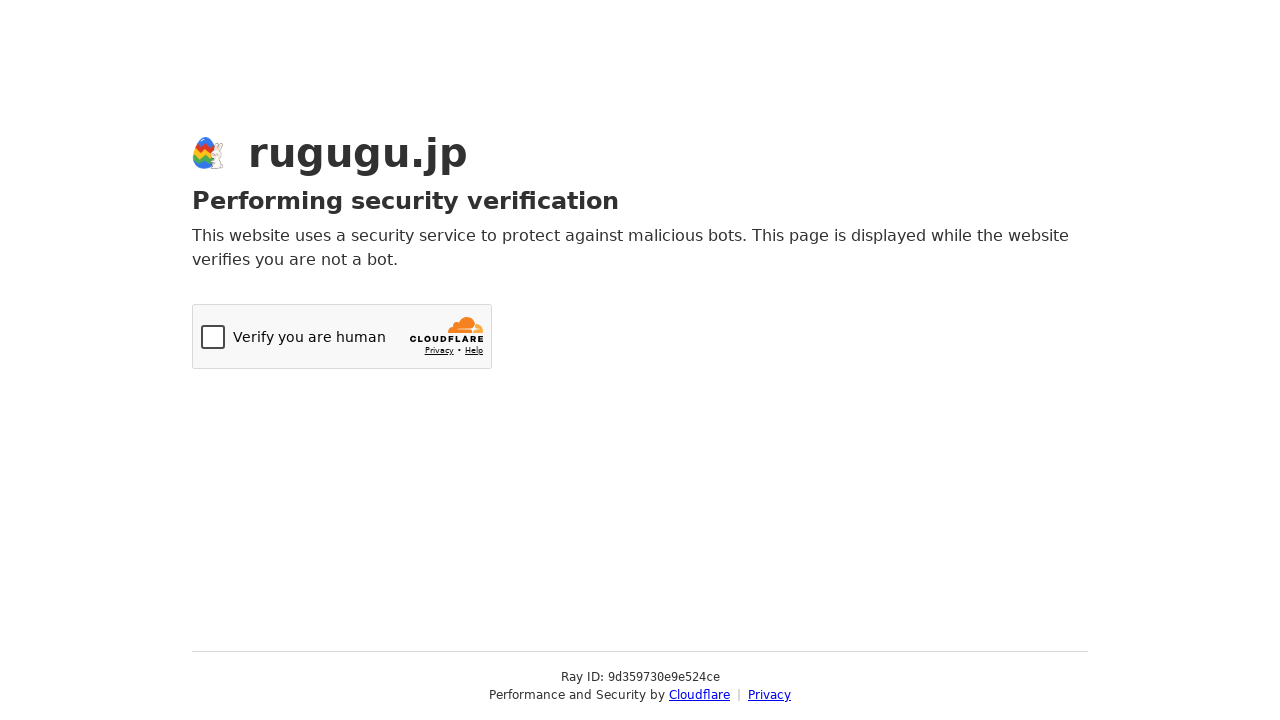

Waited 500ms after move 16
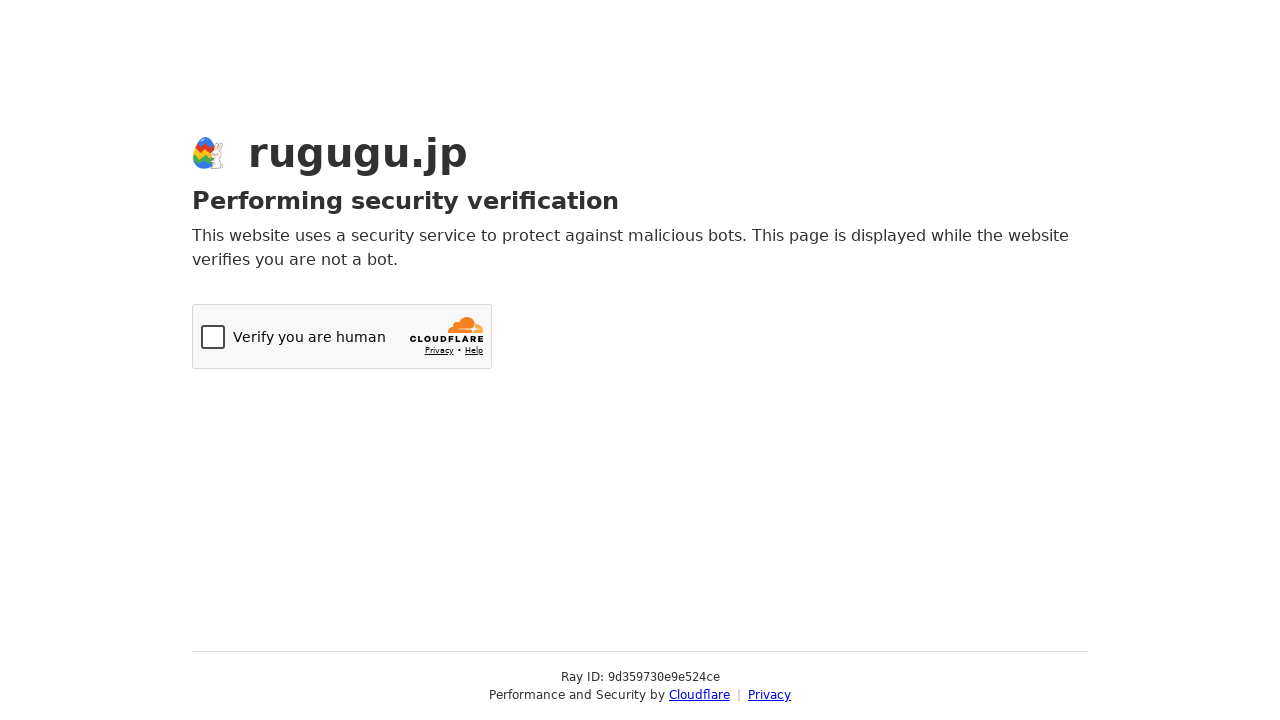

Move 17: Pressed ArrowUp on html
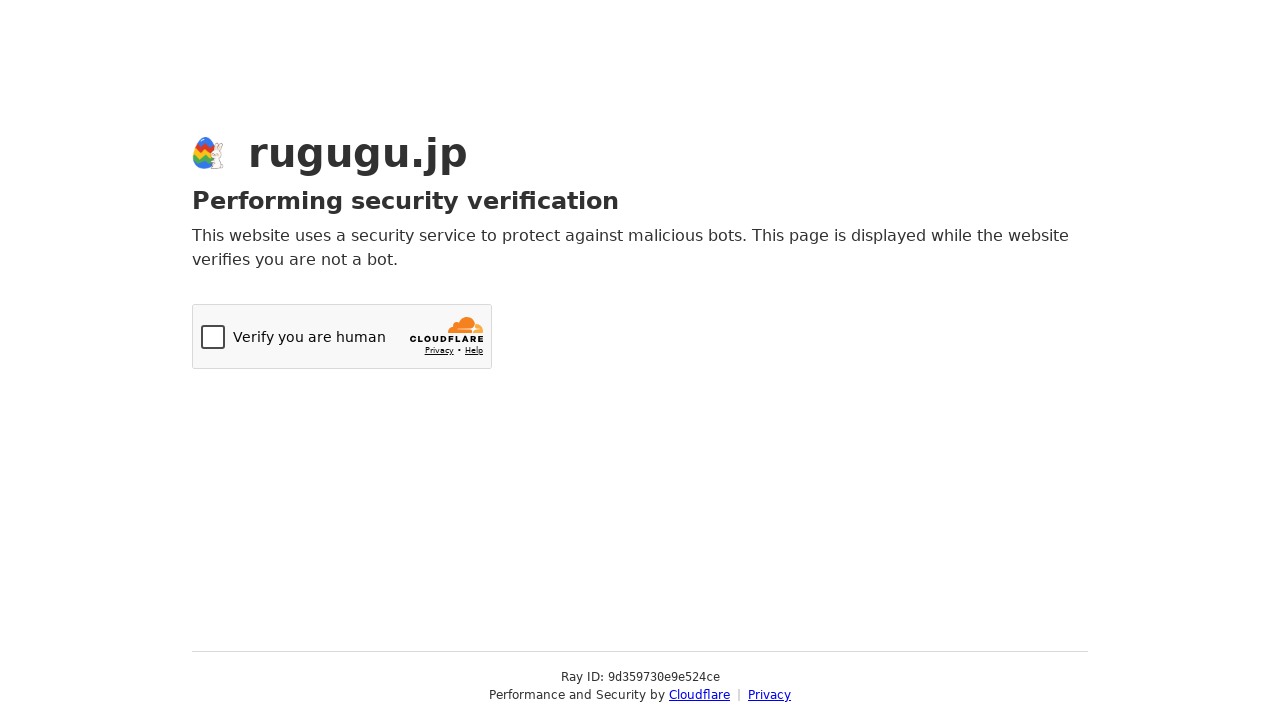

Waited 500ms after move 17
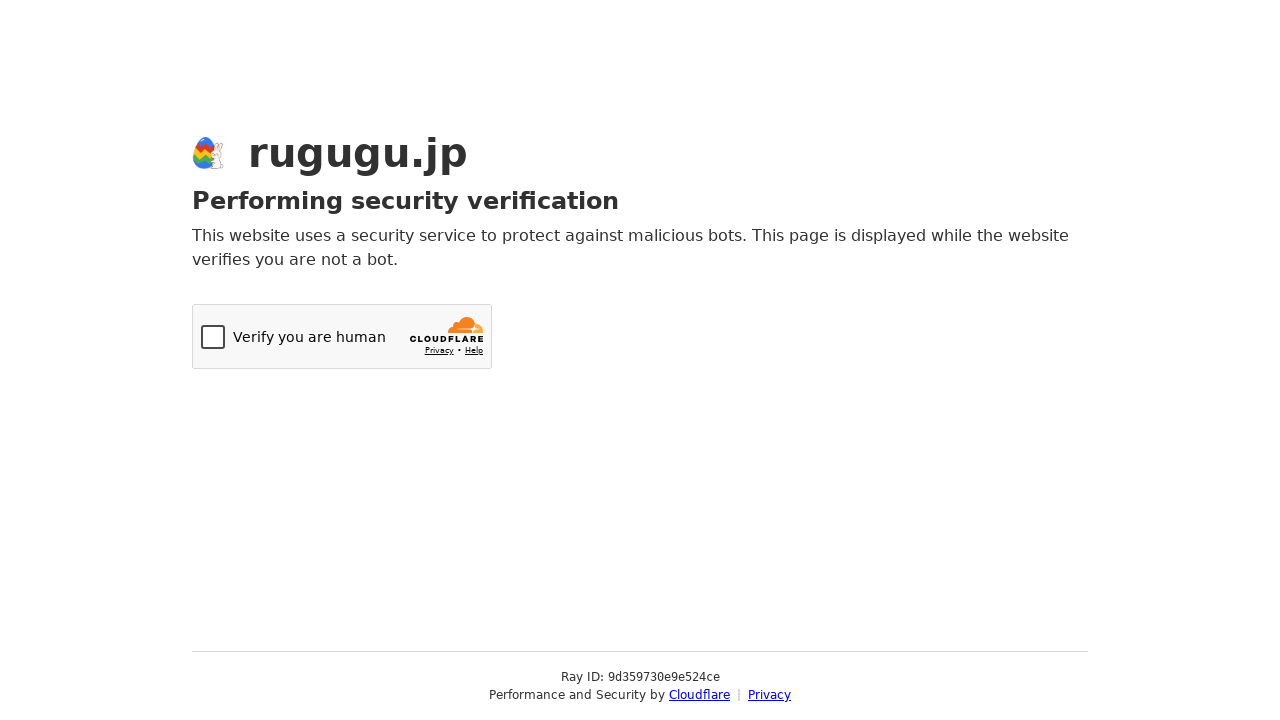

Move 18: Pressed ArrowRight on html
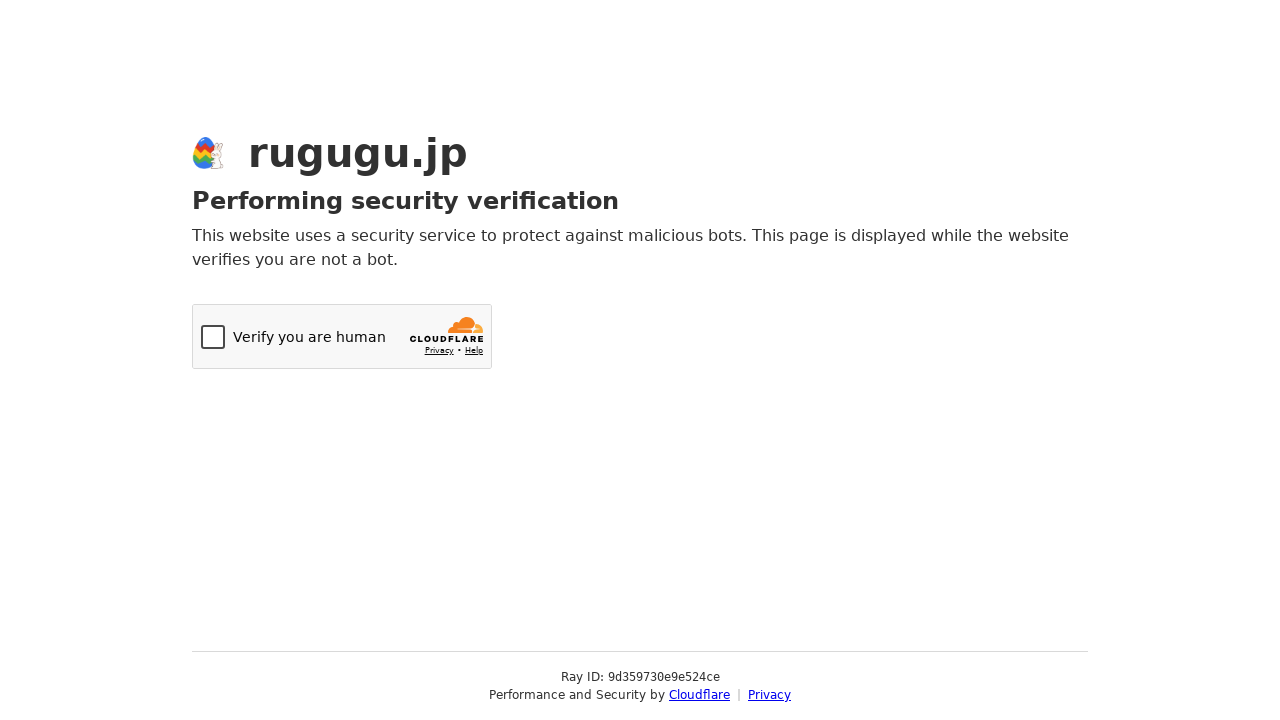

Waited 500ms after move 18
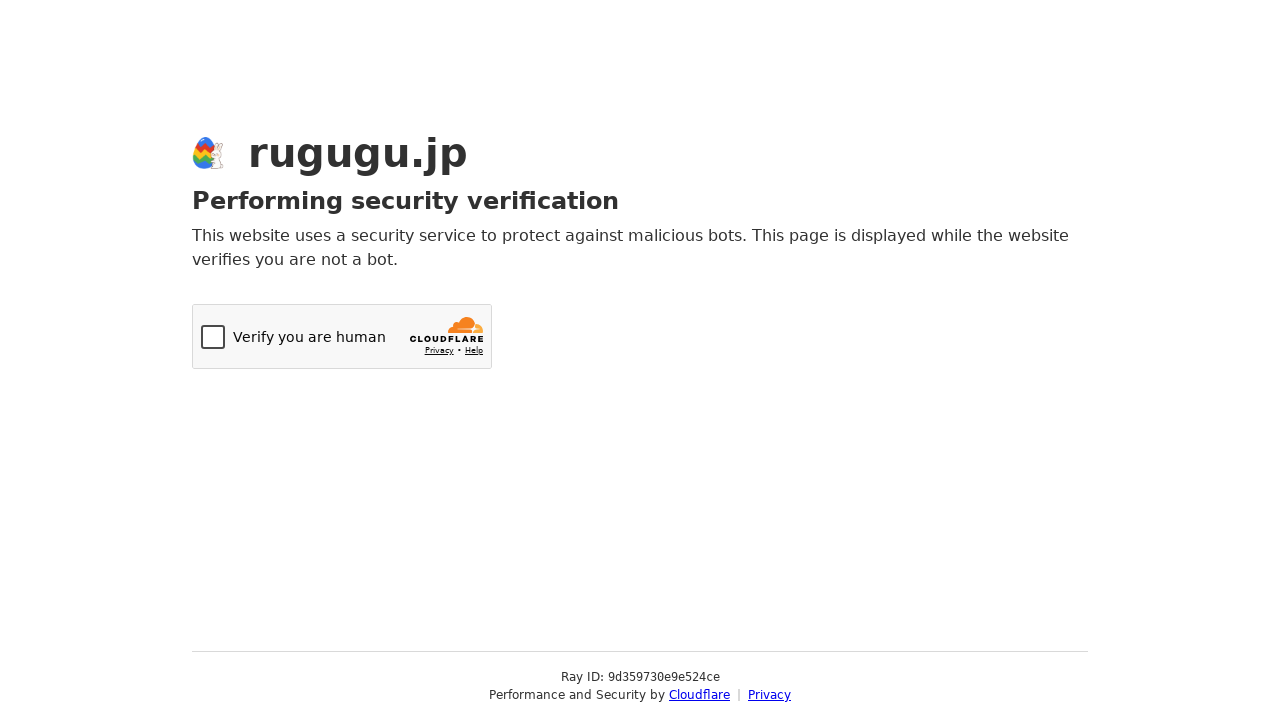

Move 19: Pressed ArrowUp on html
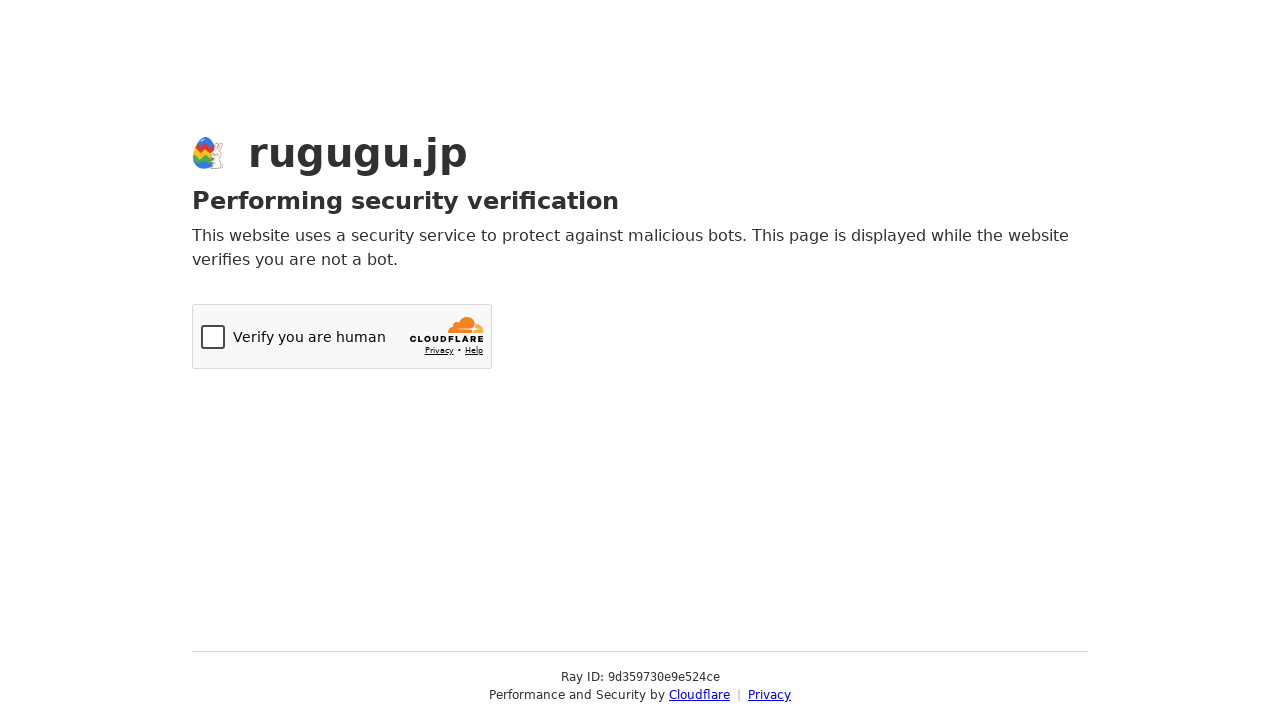

Waited 500ms after move 19
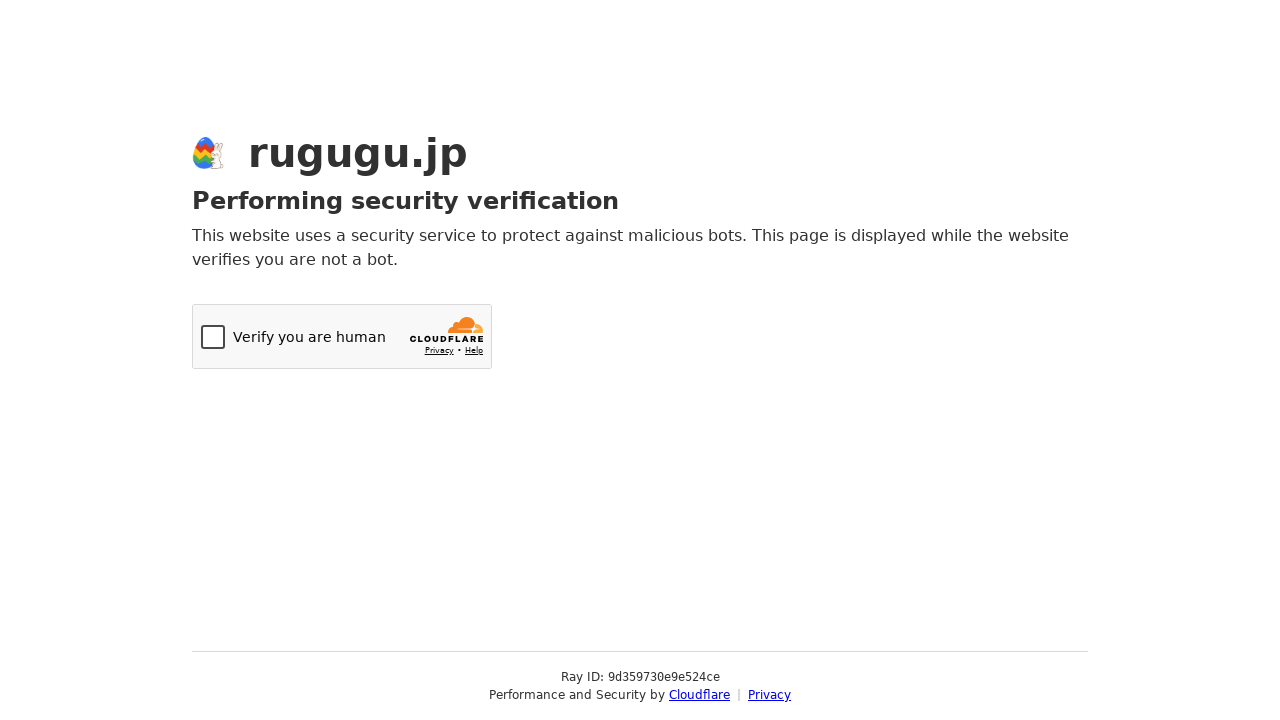

Move 20: Pressed ArrowLeft on html
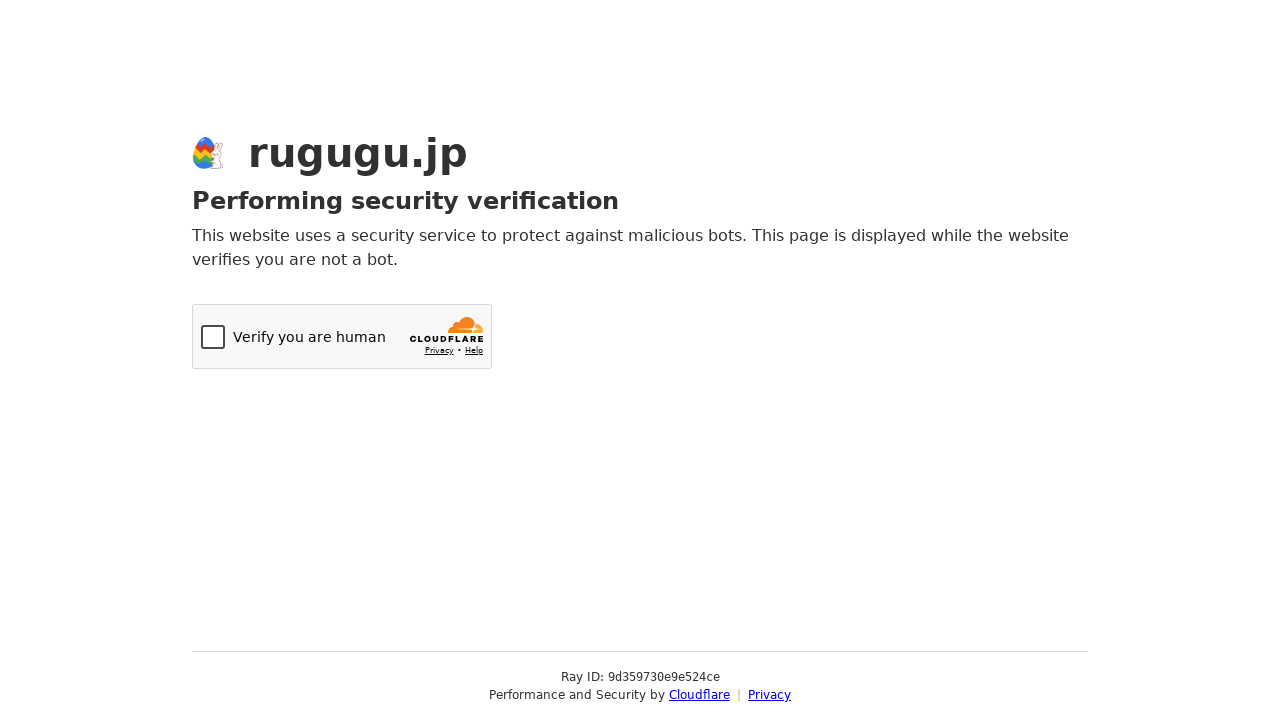

Waited 500ms after move 20
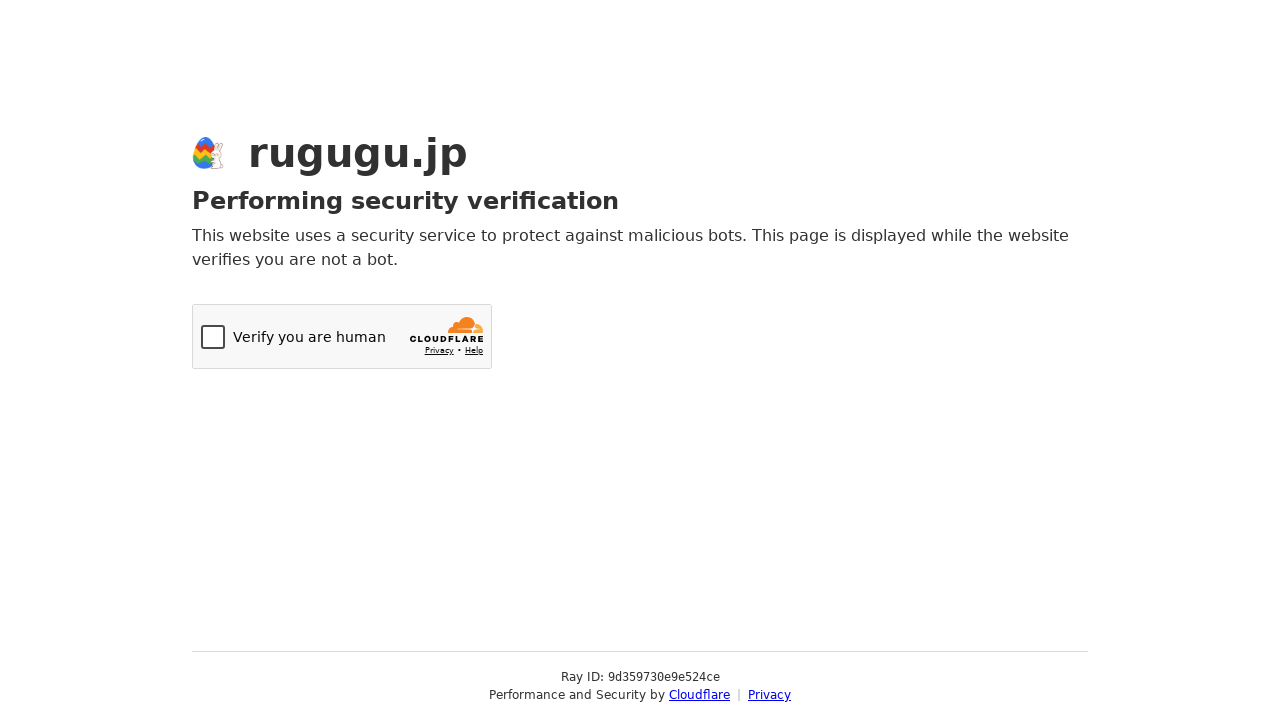

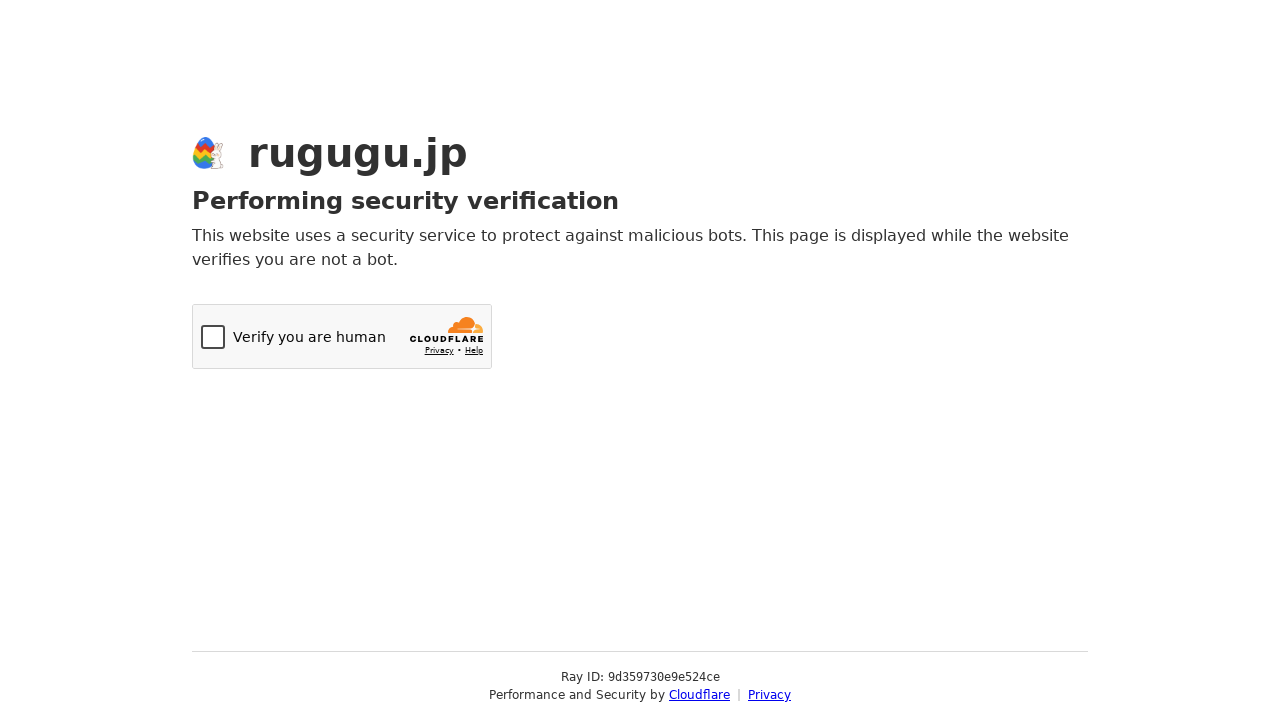